Navigates to FirstCry website, clicks on the first 6 product category images, and verifies that each category displays results count

Starting URL: http://firstcry.com

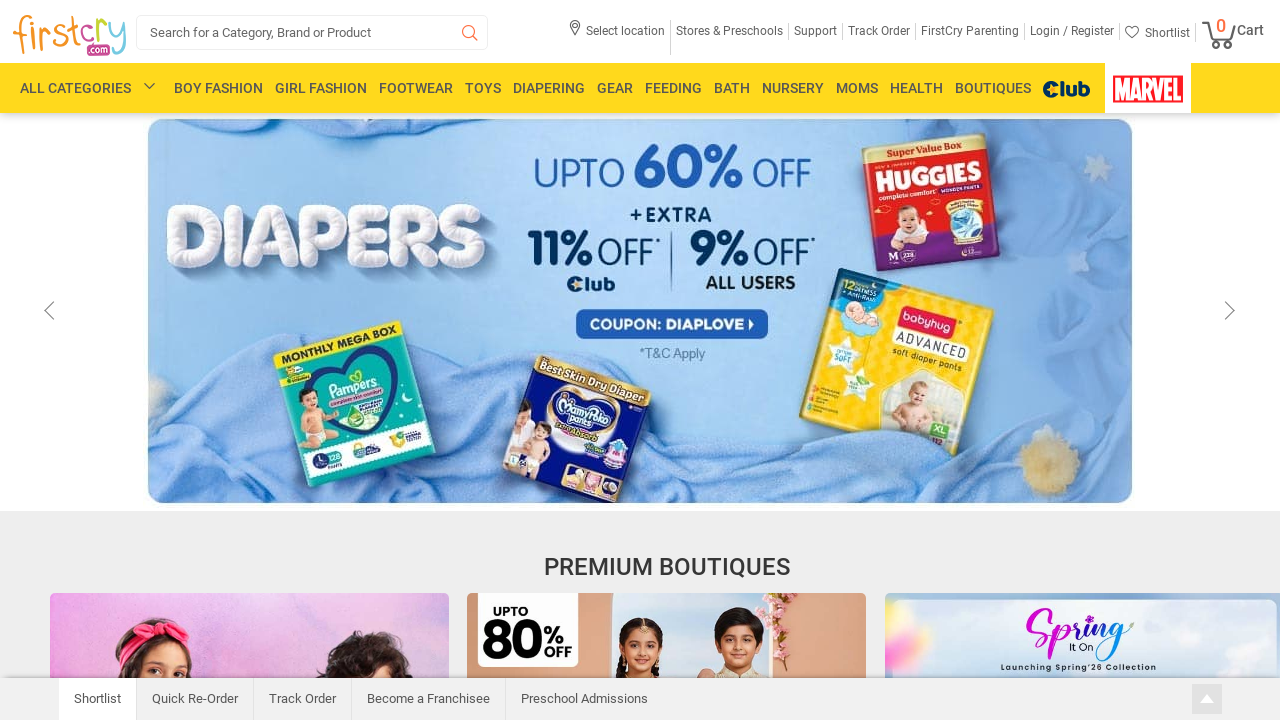

Located all product category image links
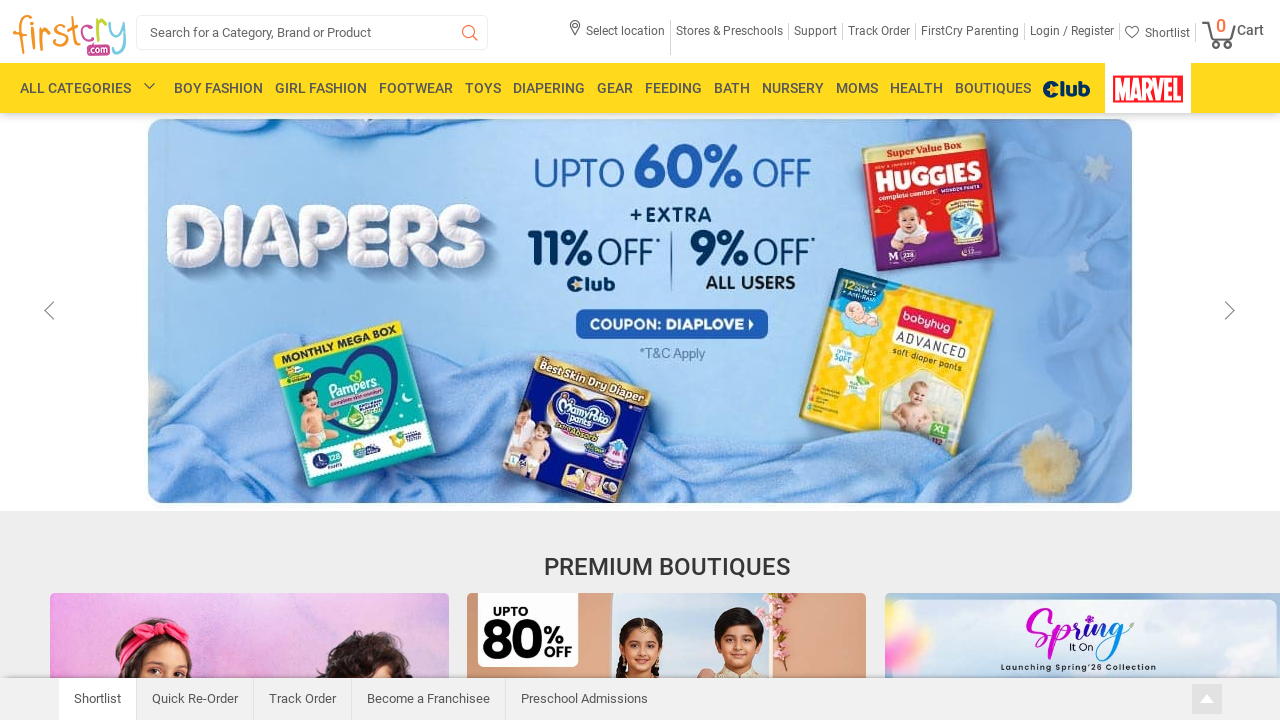

Clicked on category image 1 of 6 at (249, 480) on xpath=//div[@class='img-block']/a >> nth=0
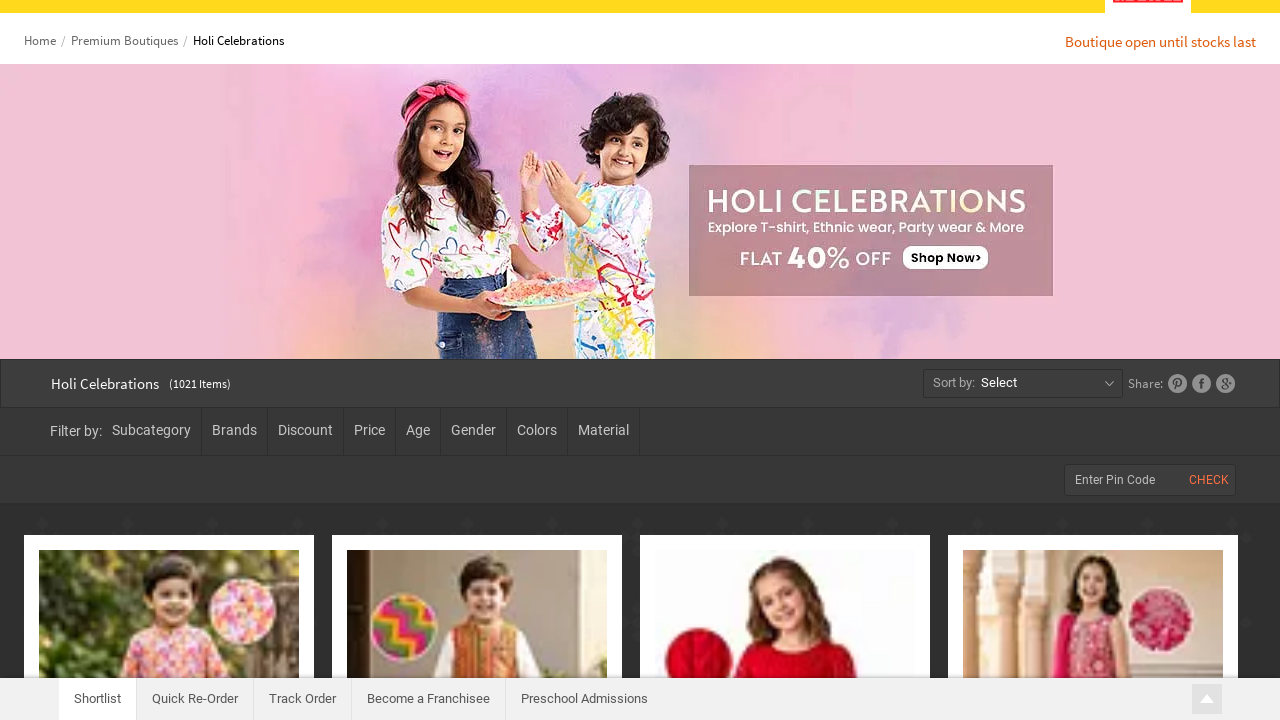

Results count element loaded
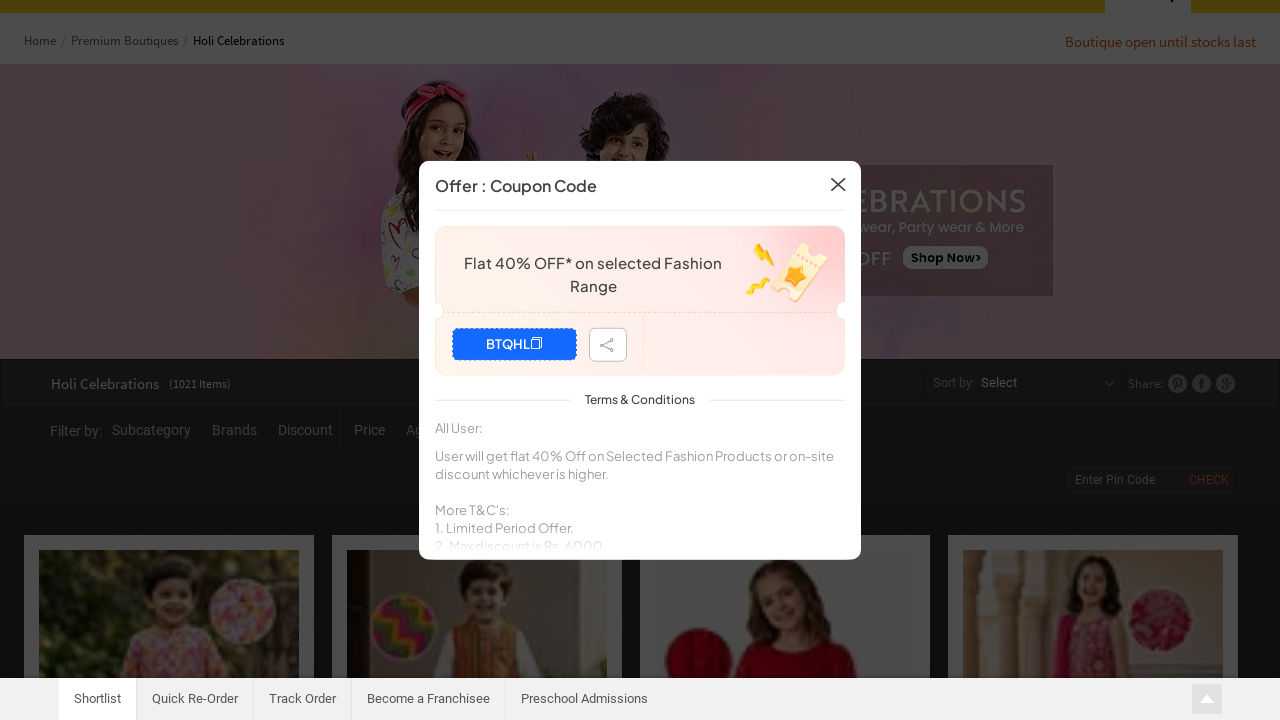

Extracted results text: (1021 Items)
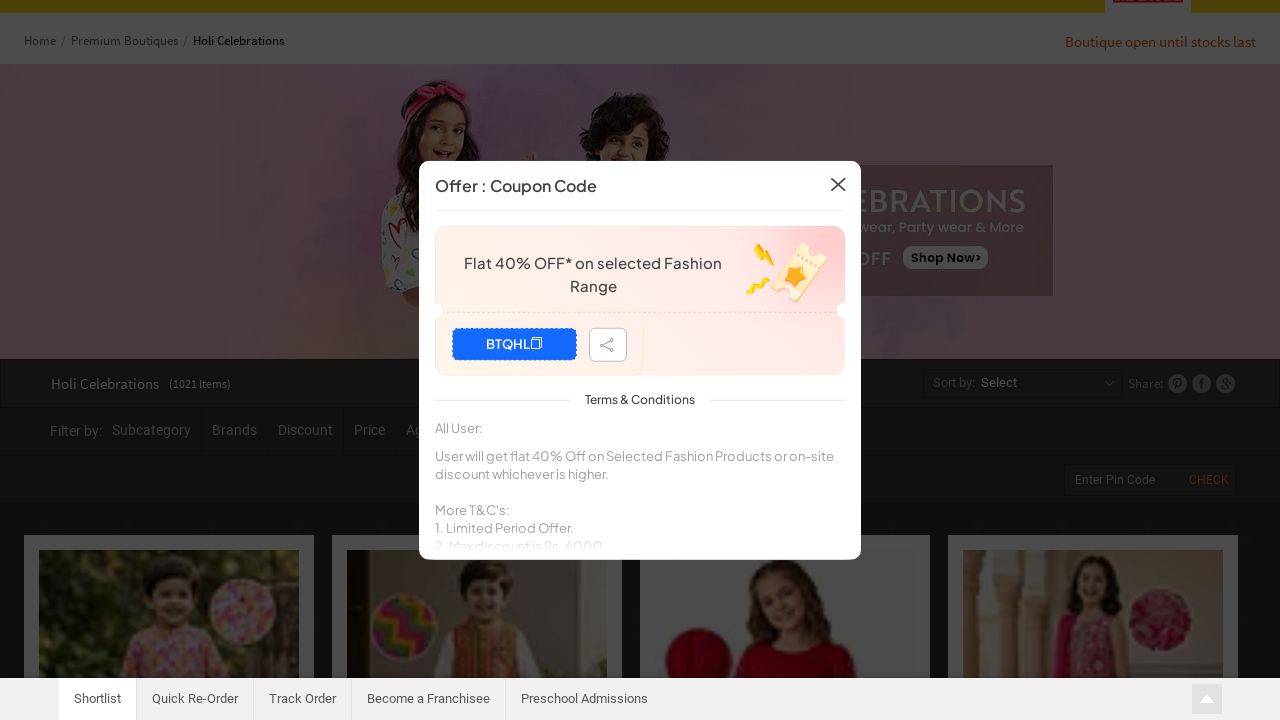

Verified results found: 1021
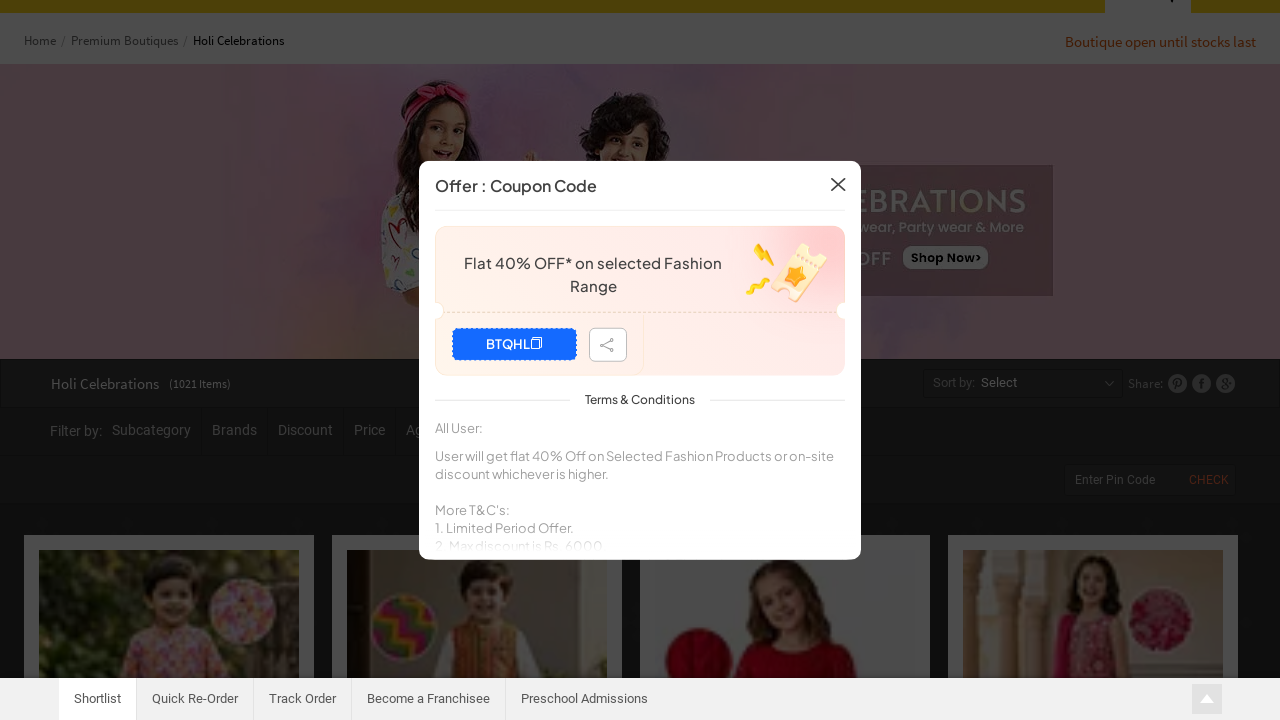

Navigated back to FirstCry main page
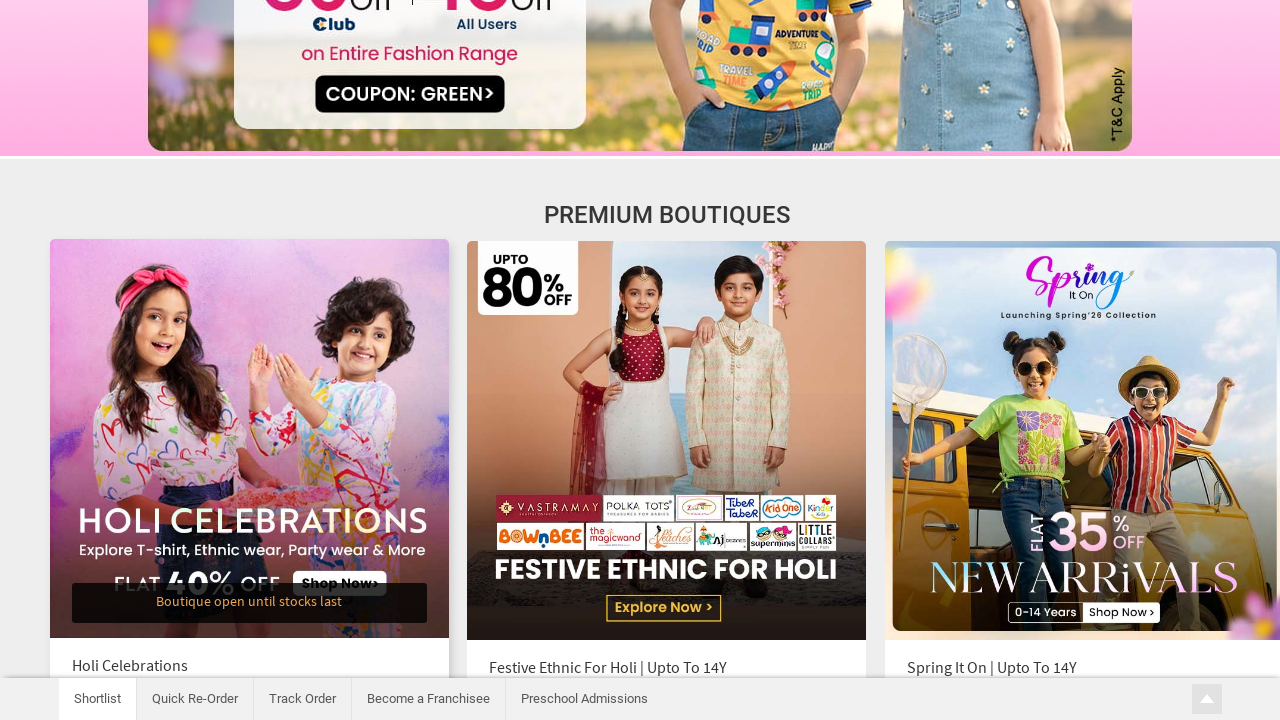

Product category images reloaded on main page
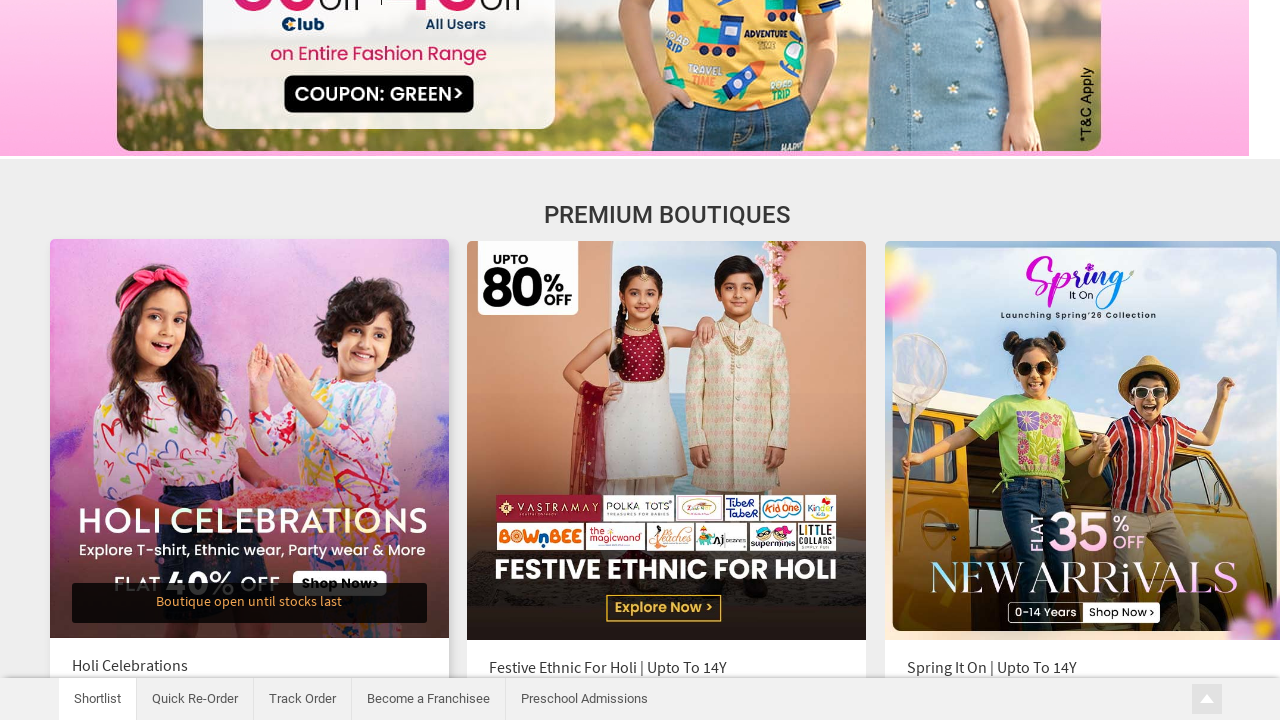

Clicked on category image 2 of 6 at (667, 480) on xpath=//div[@class='img-block']/a >> nth=1
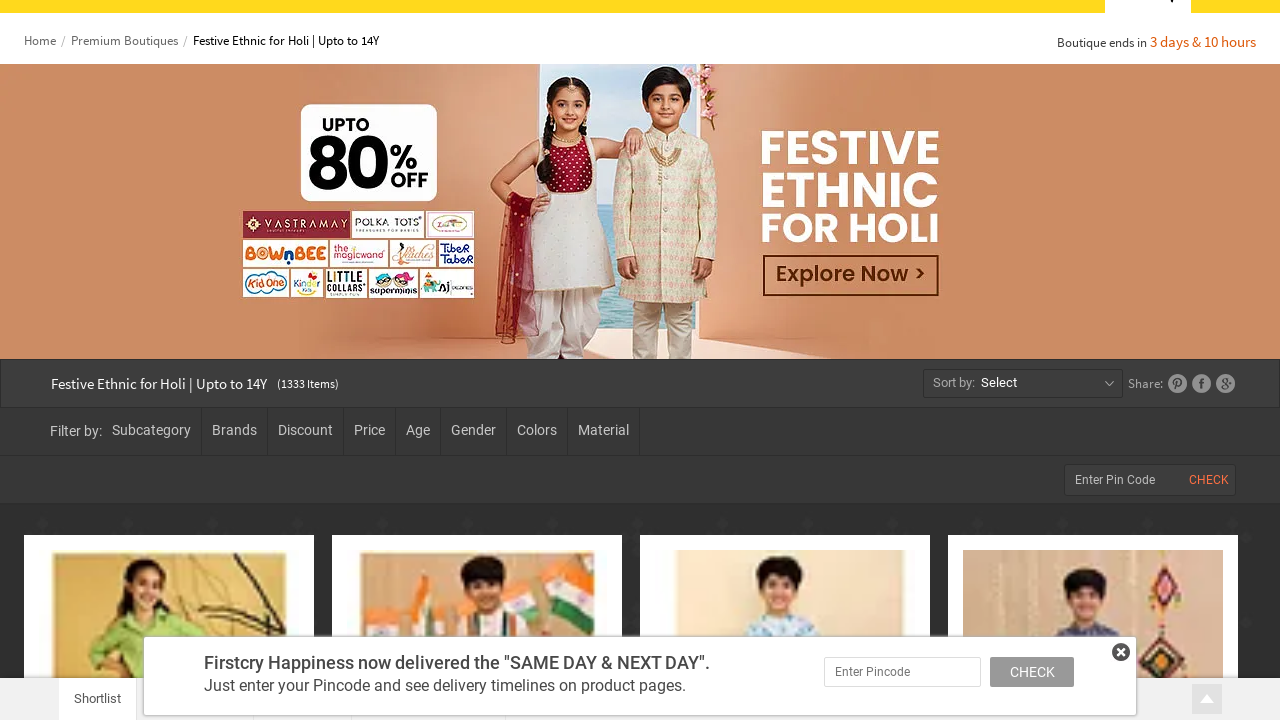

Results count element loaded
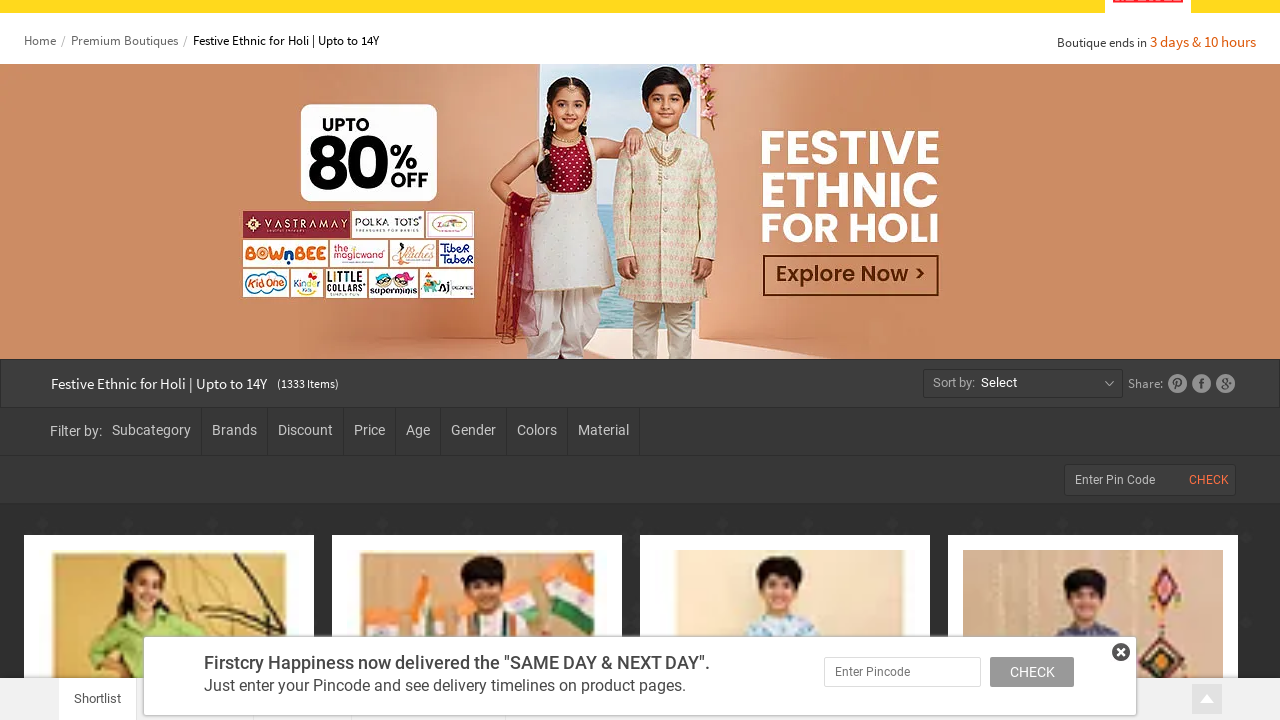

Extracted results text: (1333 Items)
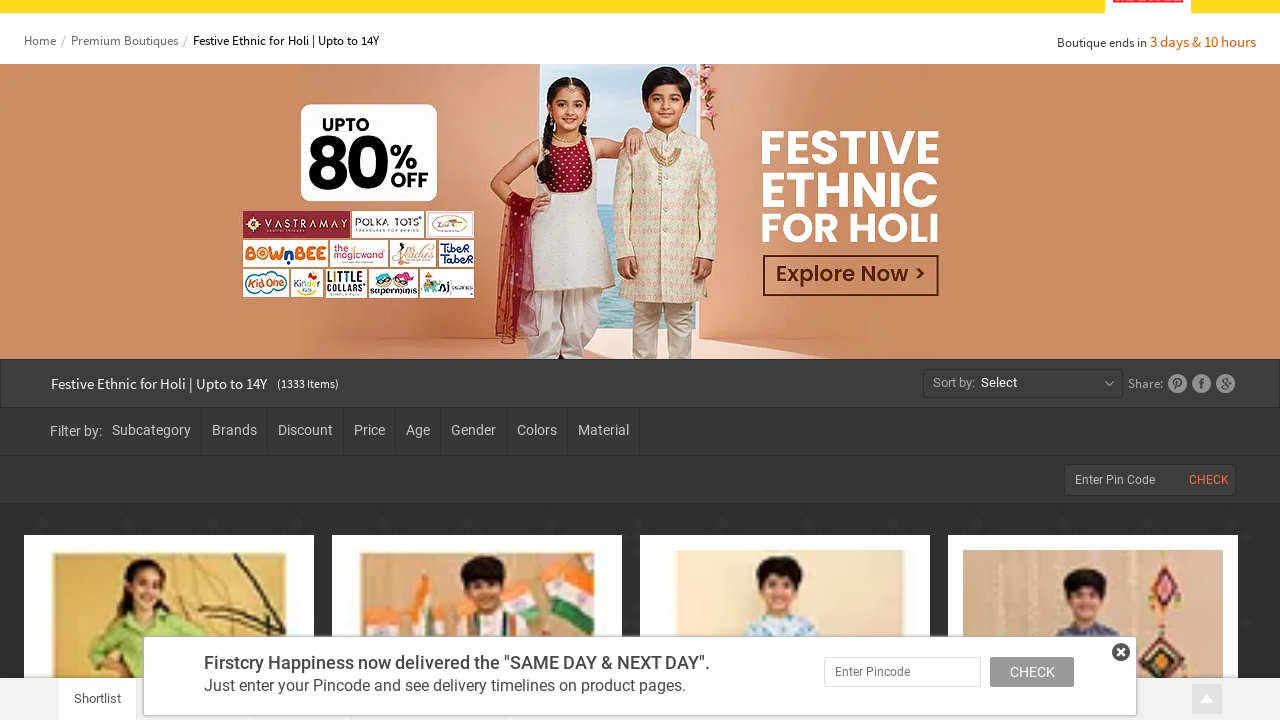

Verified results found: 1333
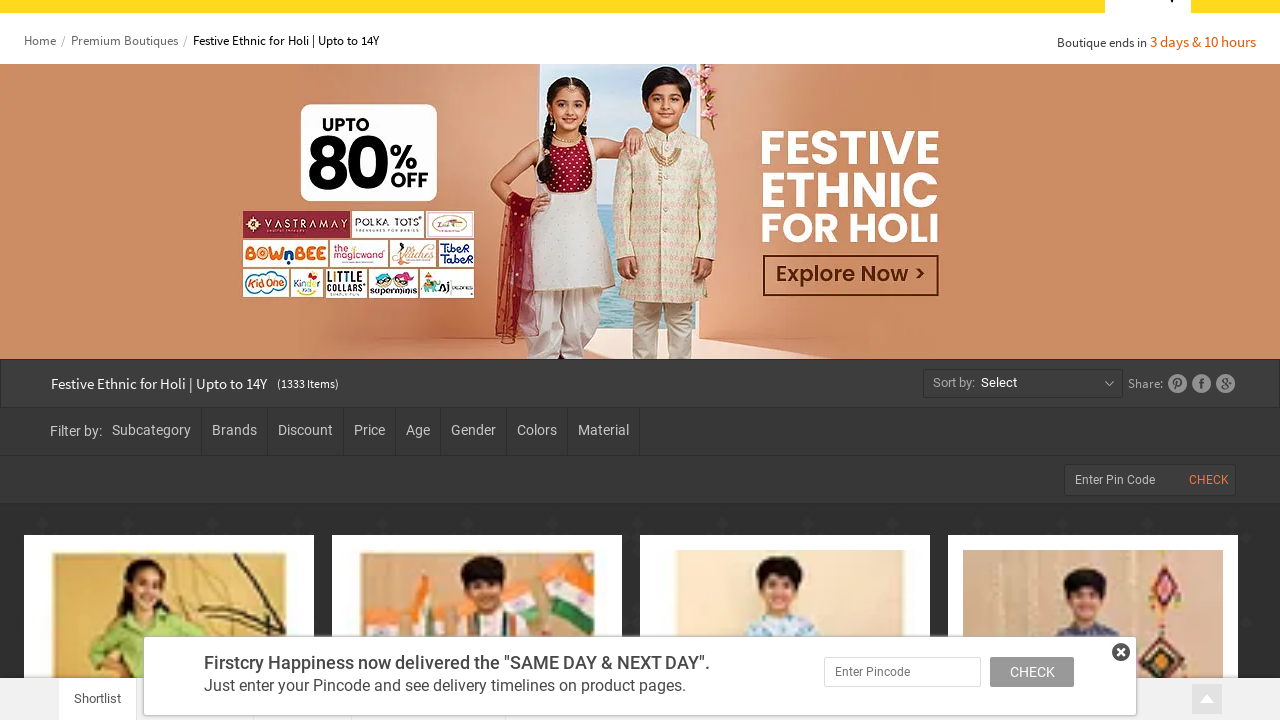

Navigated back to FirstCry main page
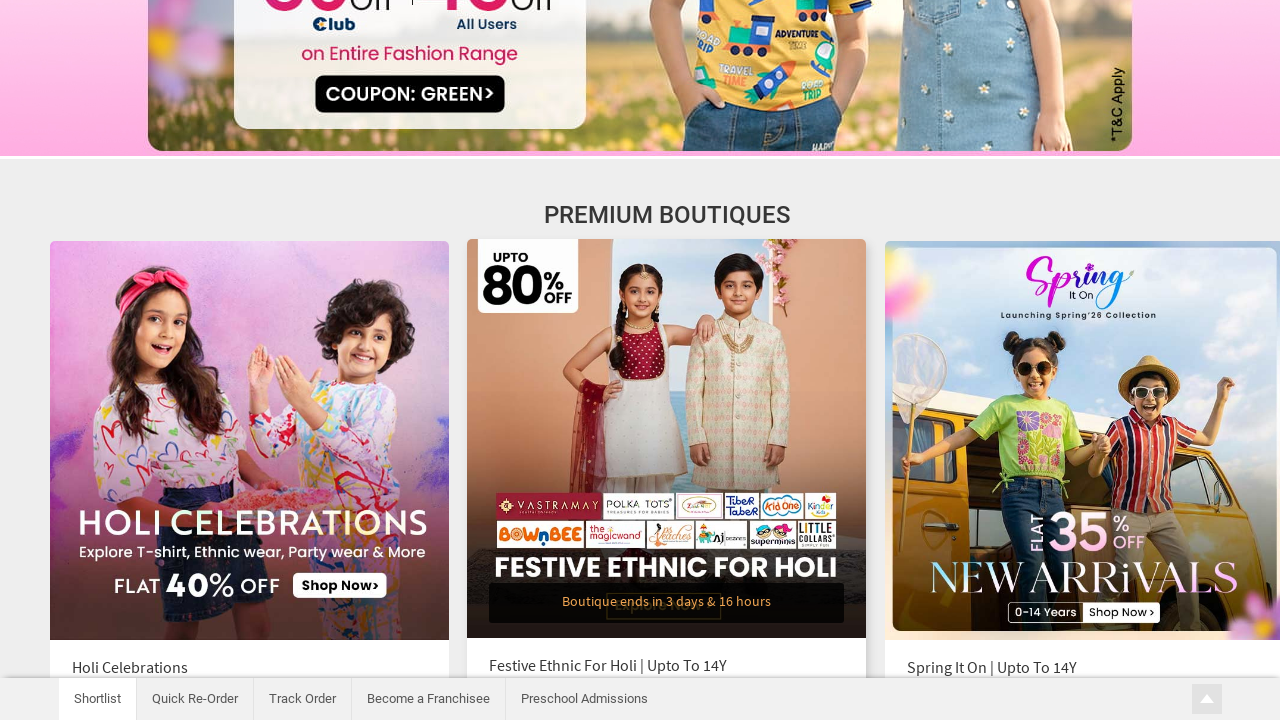

Product category images reloaded on main page
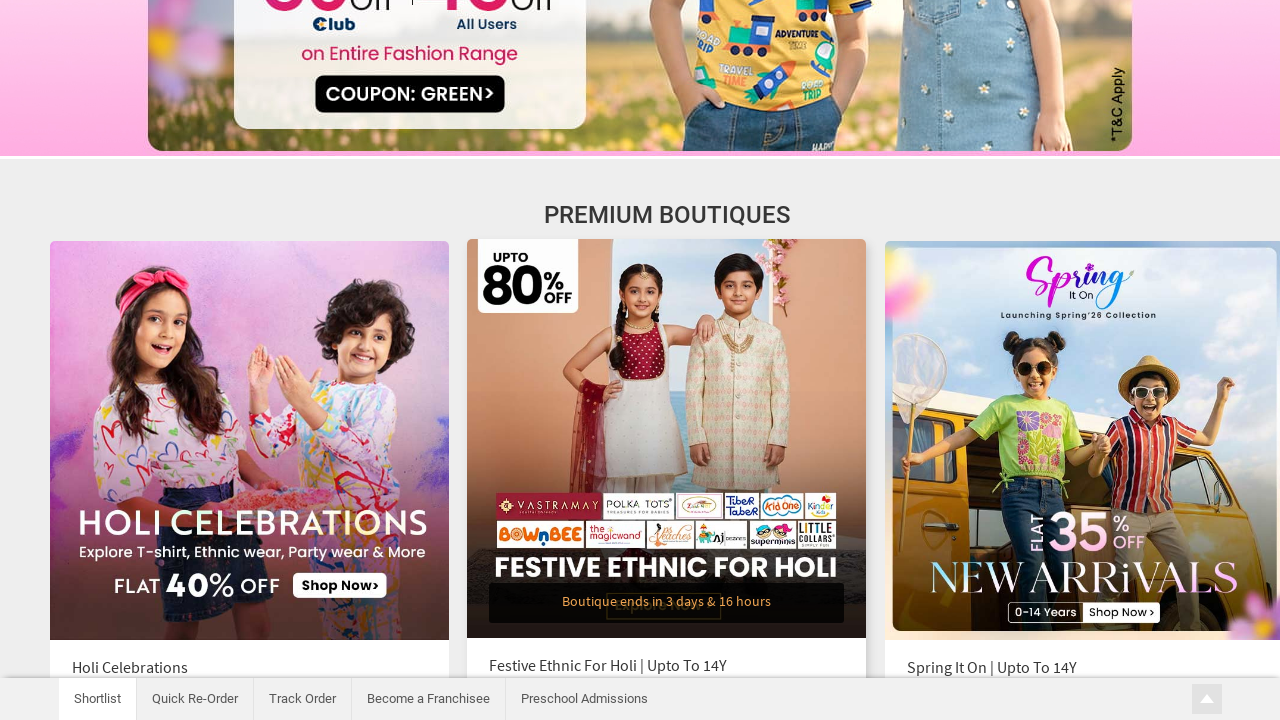

Clicked on category image 3 of 6 at (1081, 480) on xpath=//div[@class='img-block']/a >> nth=2
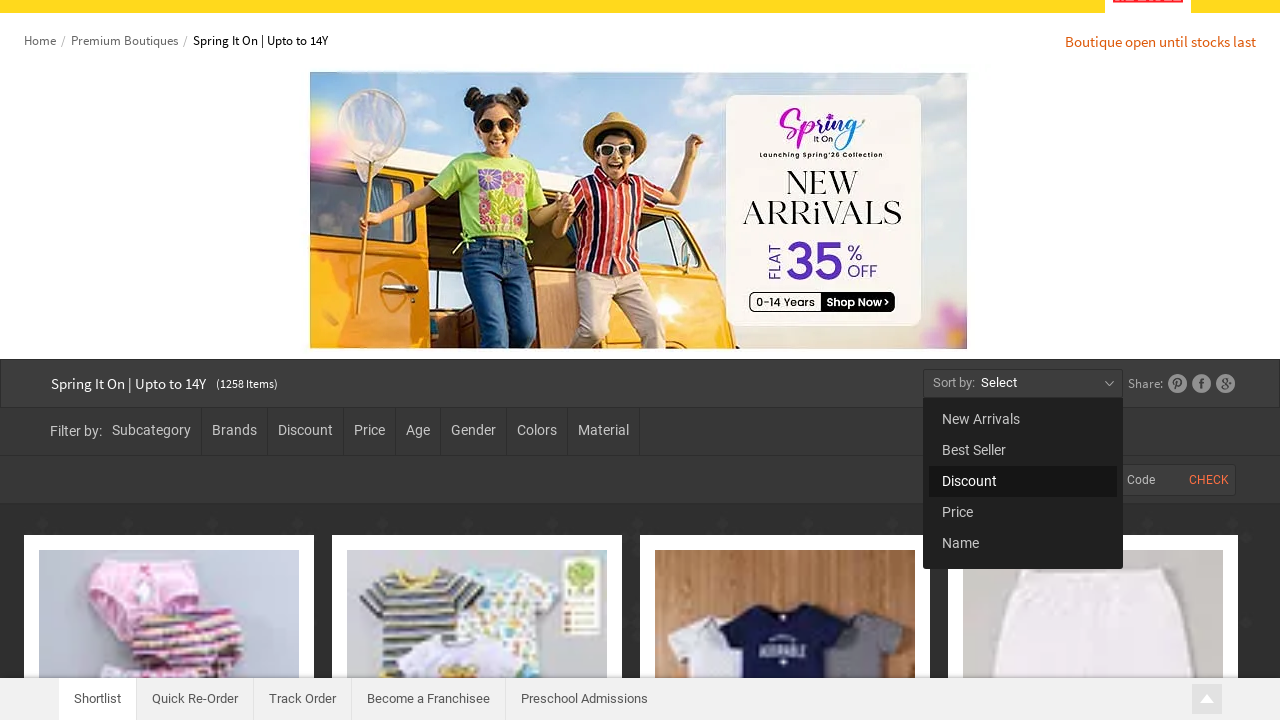

Results count element loaded
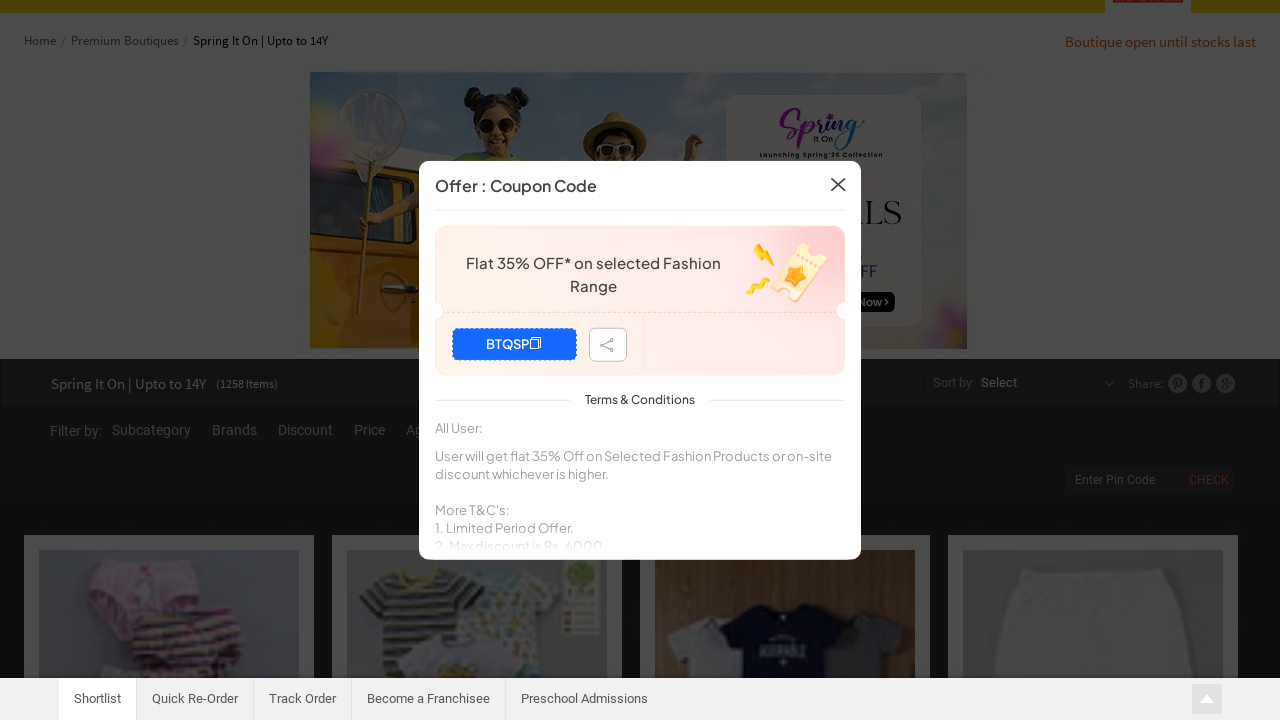

Extracted results text: (1258 Items)
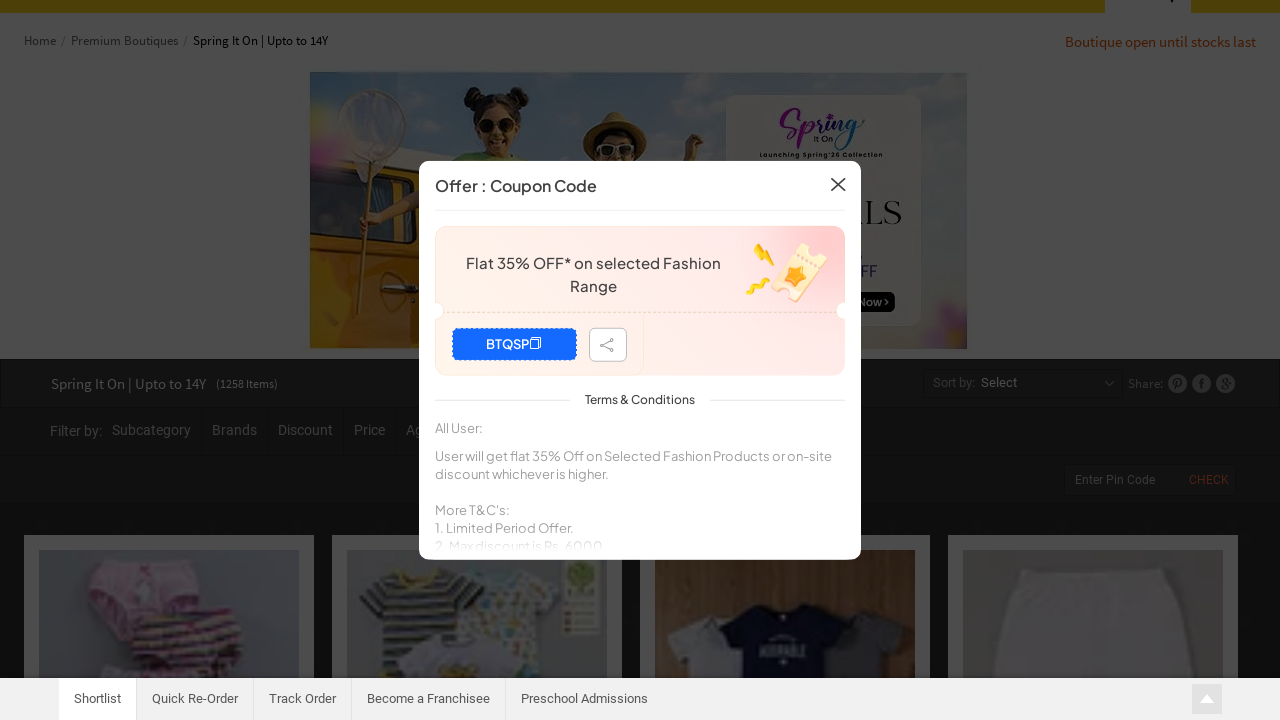

Verified results found: 1258
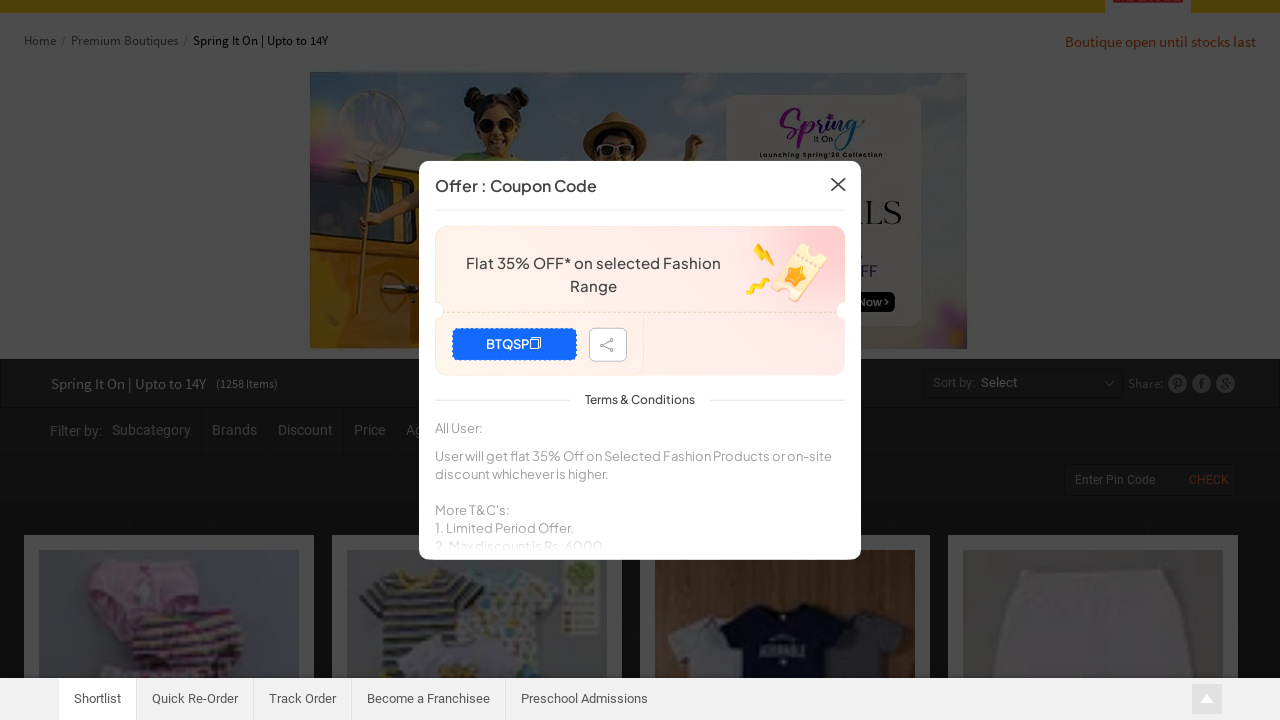

Navigated back to FirstCry main page
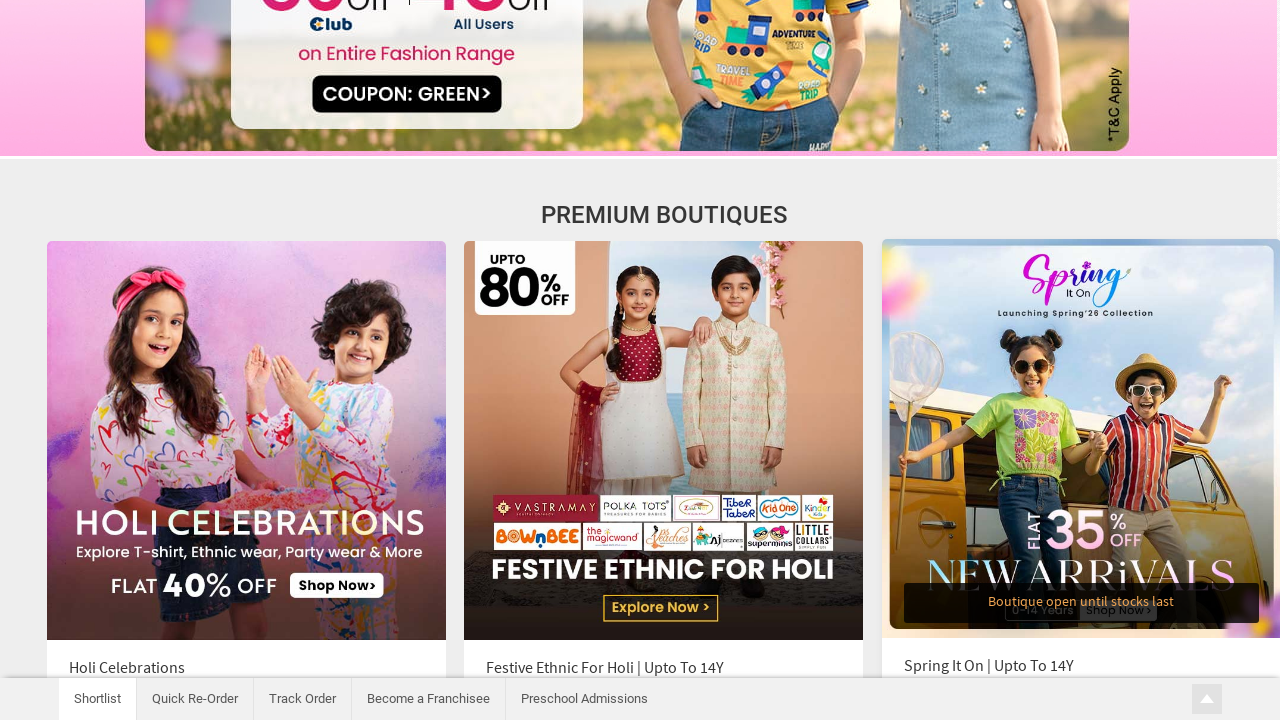

Product category images reloaded on main page
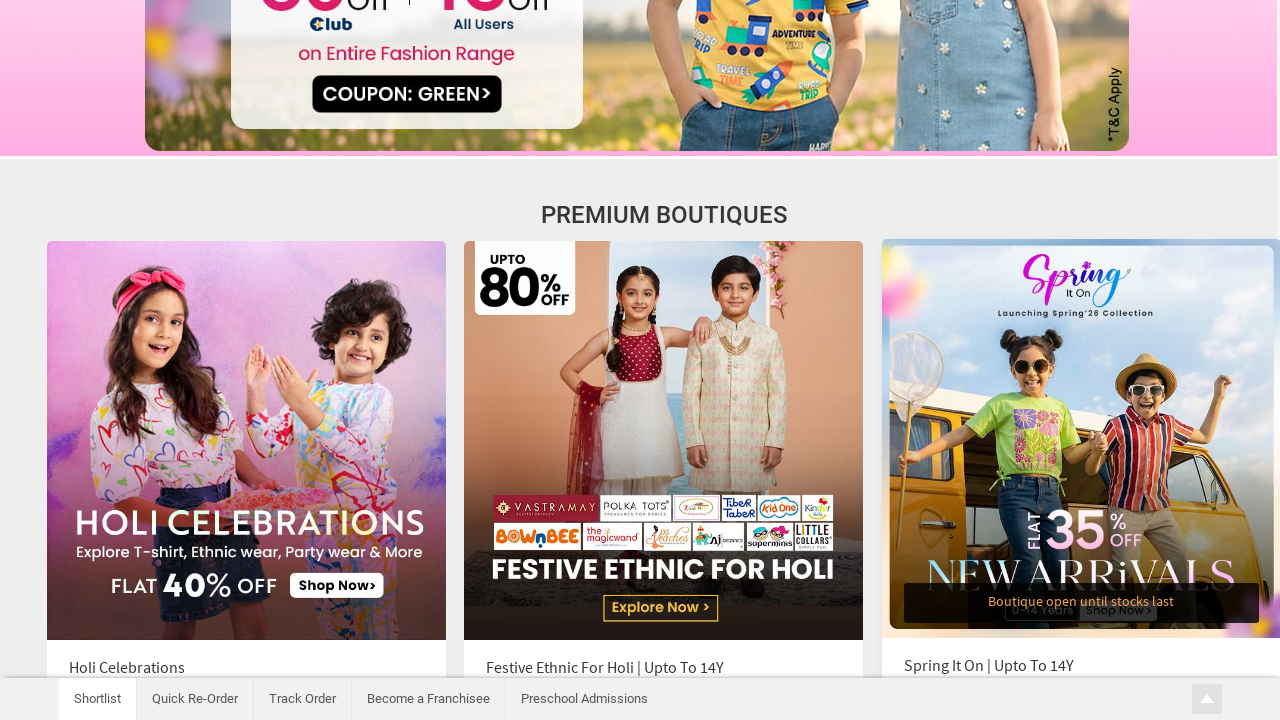

Clicked on category image 4 of 6 at (246, 360) on xpath=//div[@class='img-block']/a >> nth=3
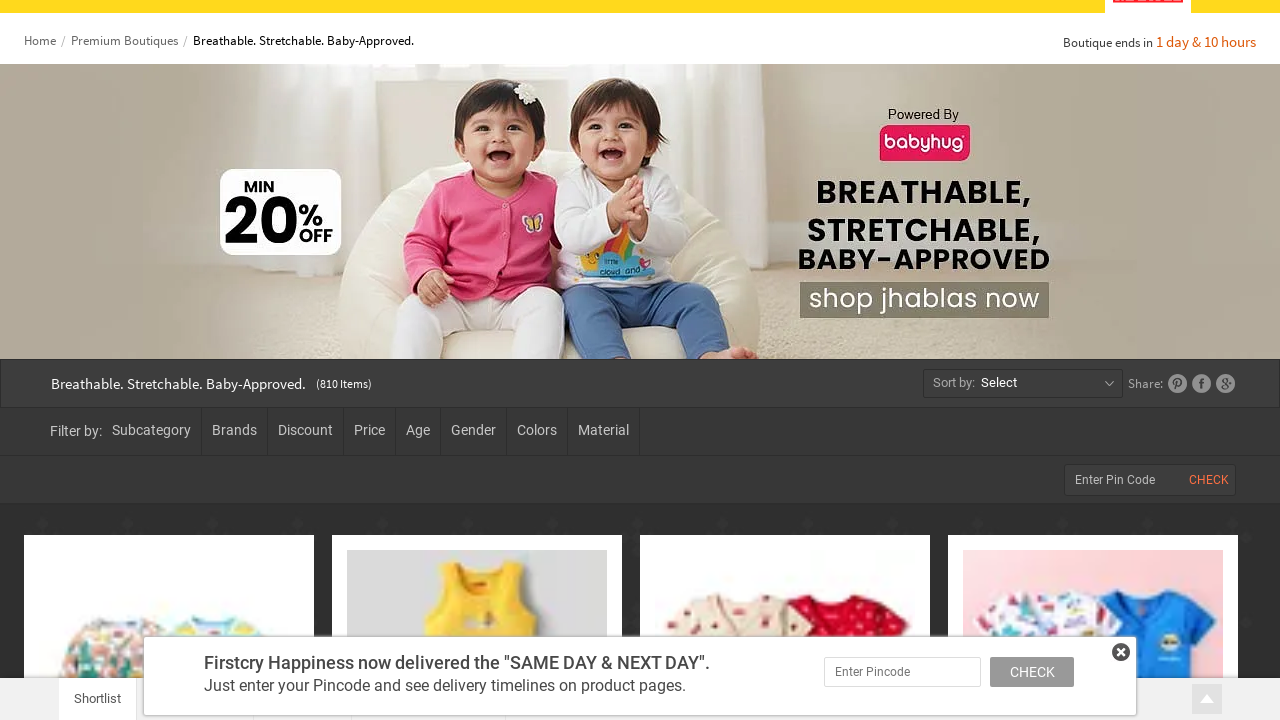

Results count element loaded
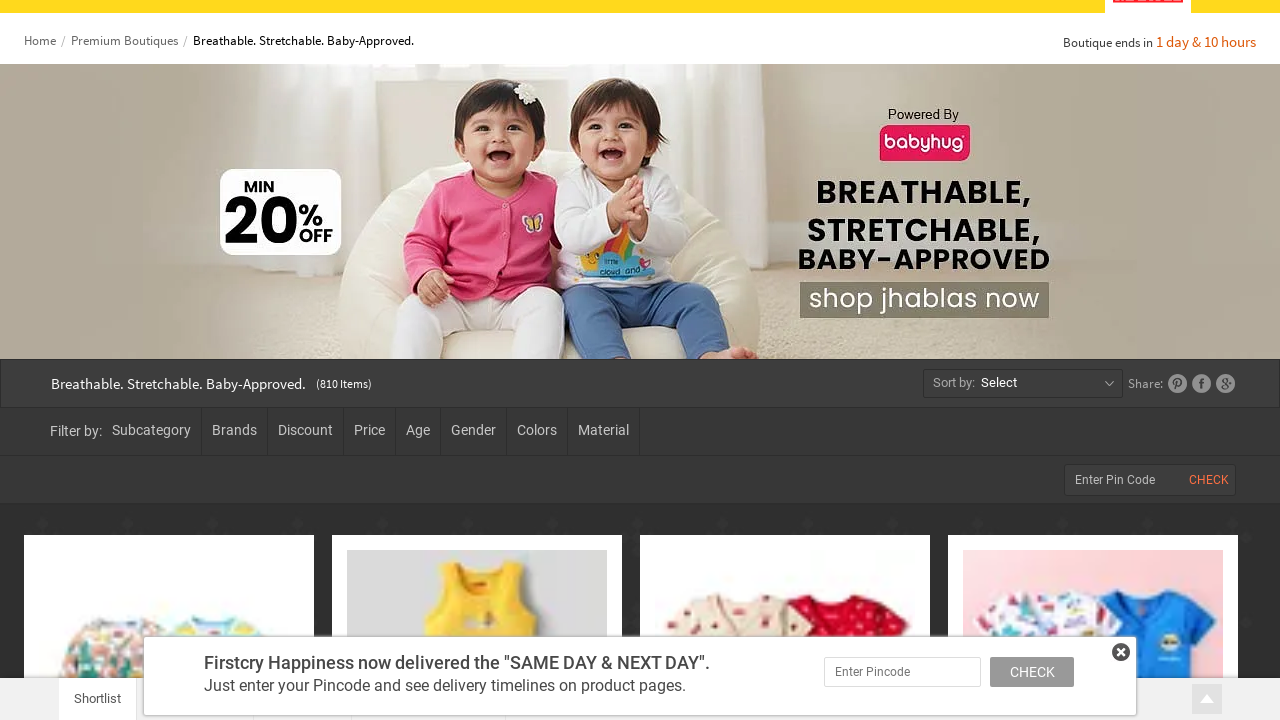

Extracted results text: (810 Items)
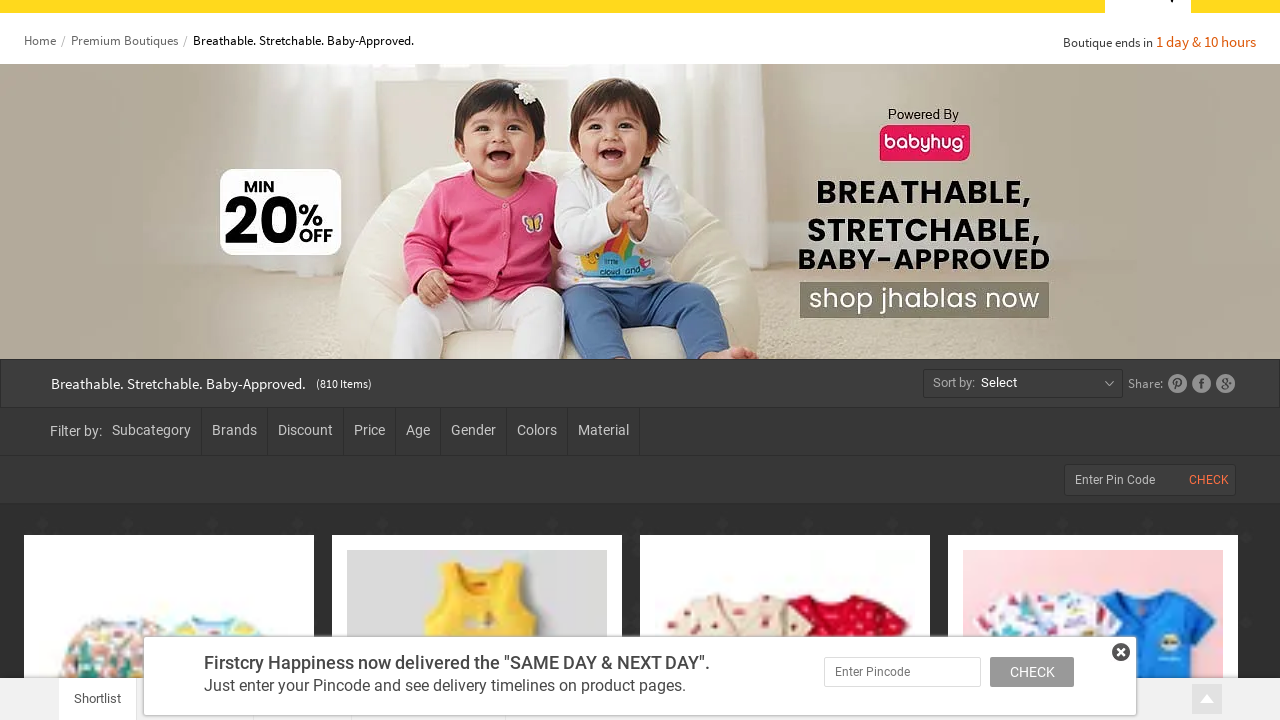

Verified results found: 810
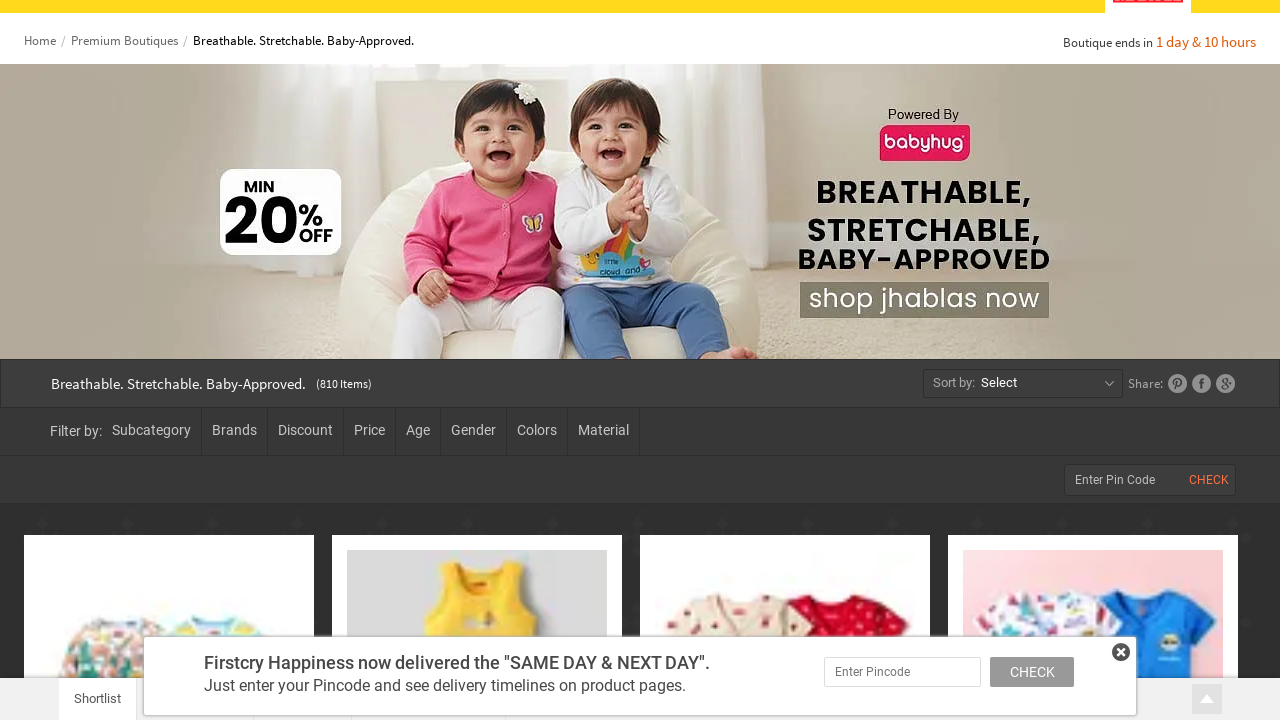

Navigated back to FirstCry main page
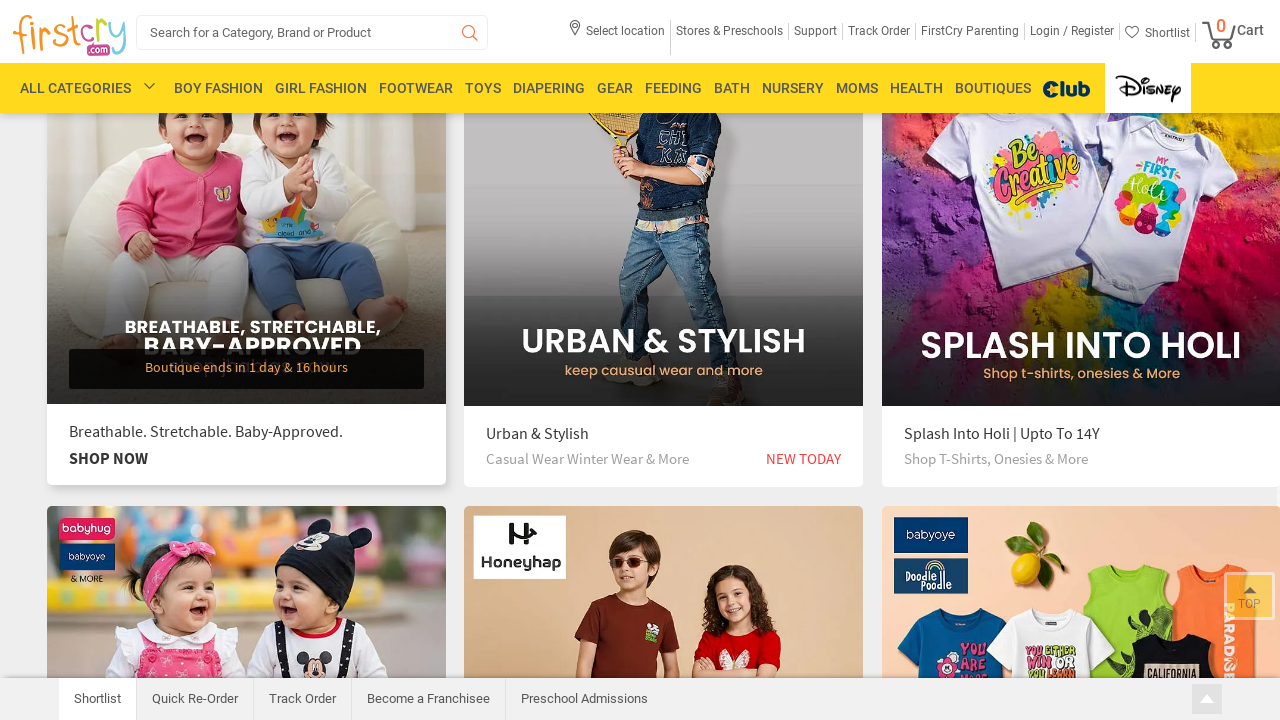

Product category images reloaded on main page
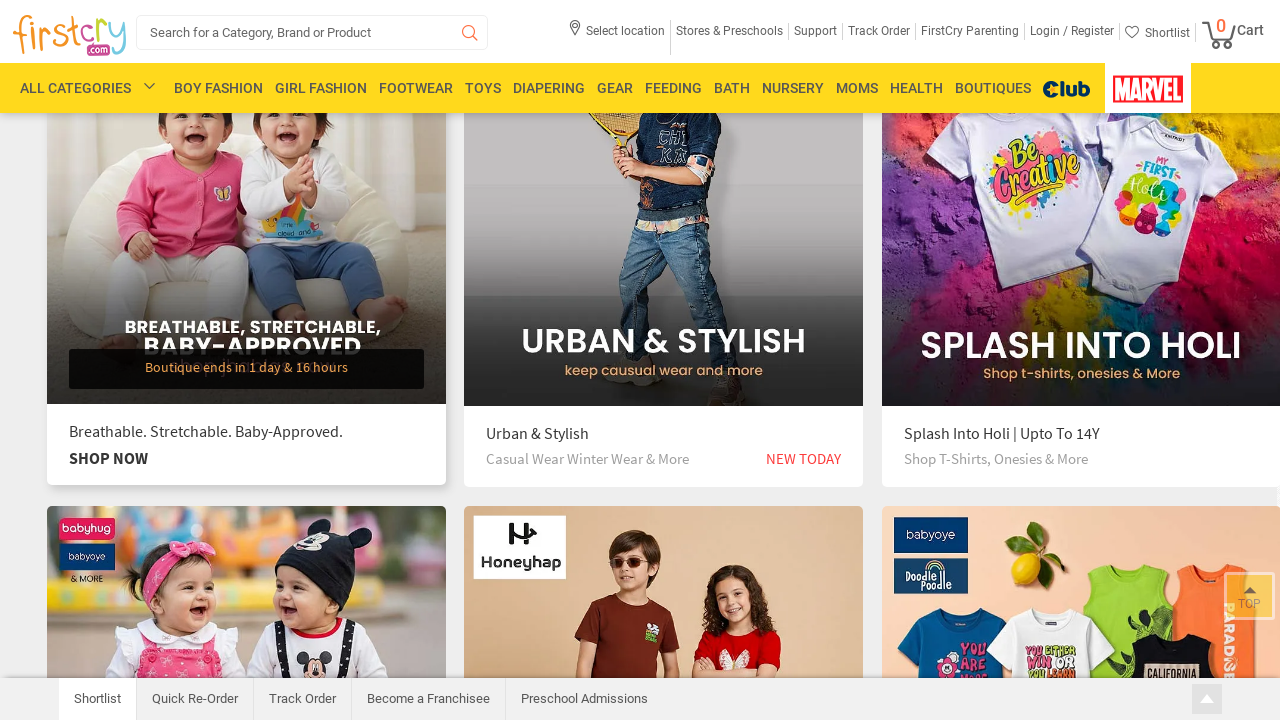

Clicked on category image 5 of 6 at (664, 247) on xpath=//div[@class='img-block']/a >> nth=4
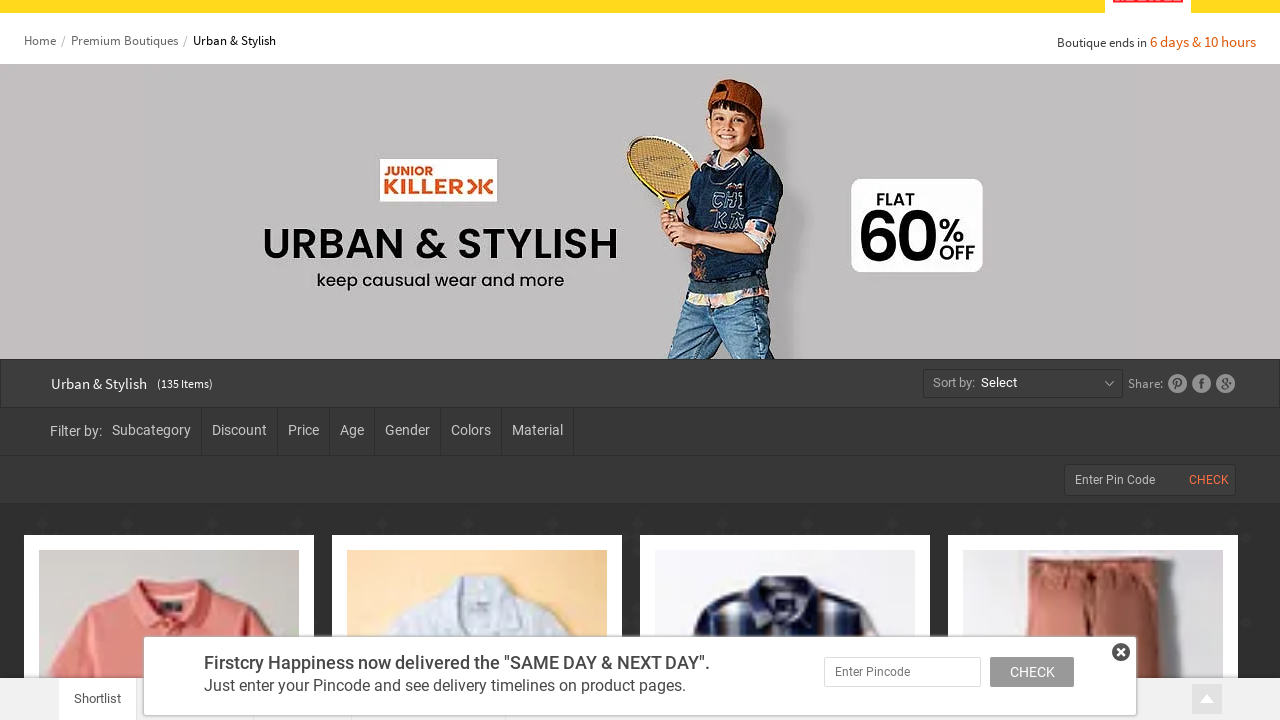

Results count element loaded
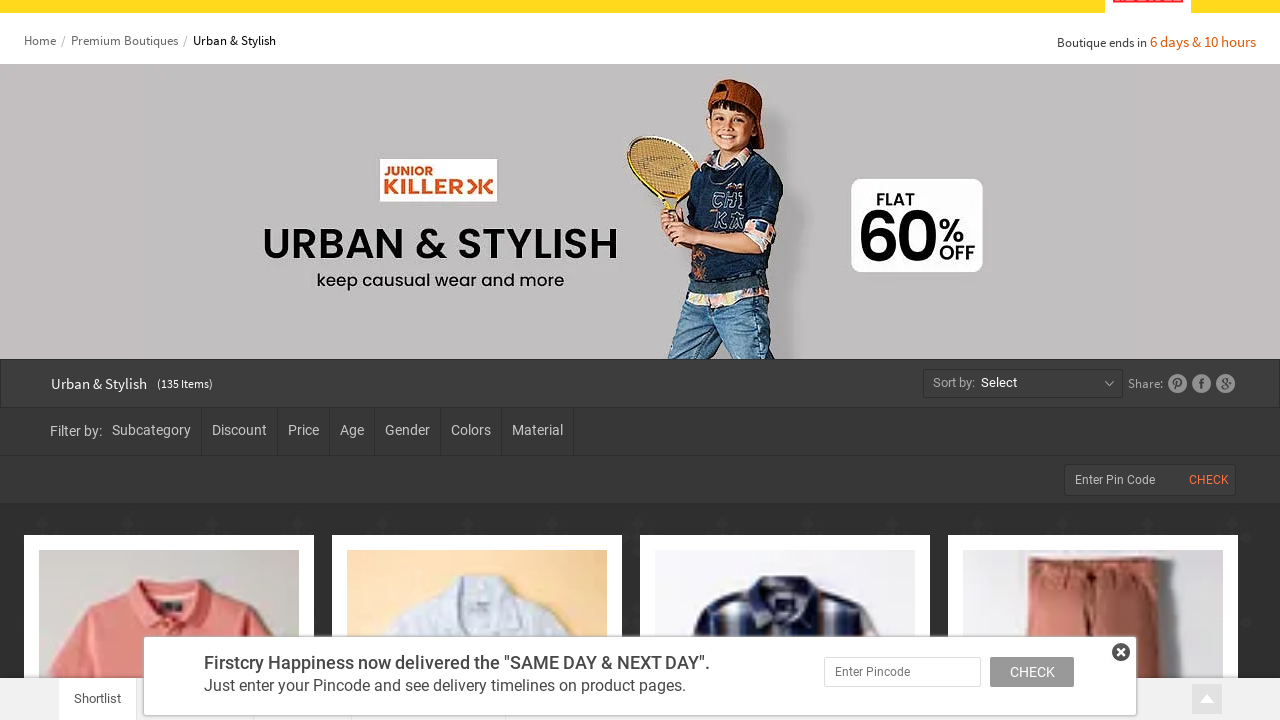

Extracted results text: (135 Items)
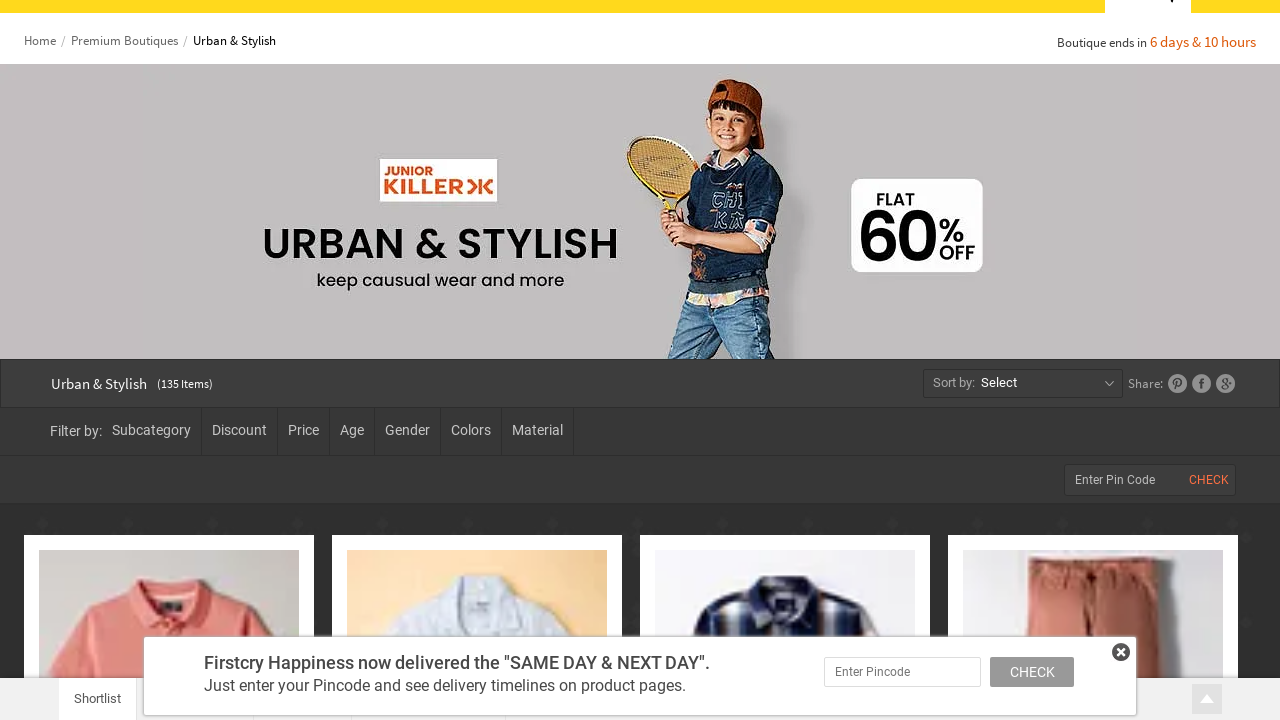

Verified results found: 135
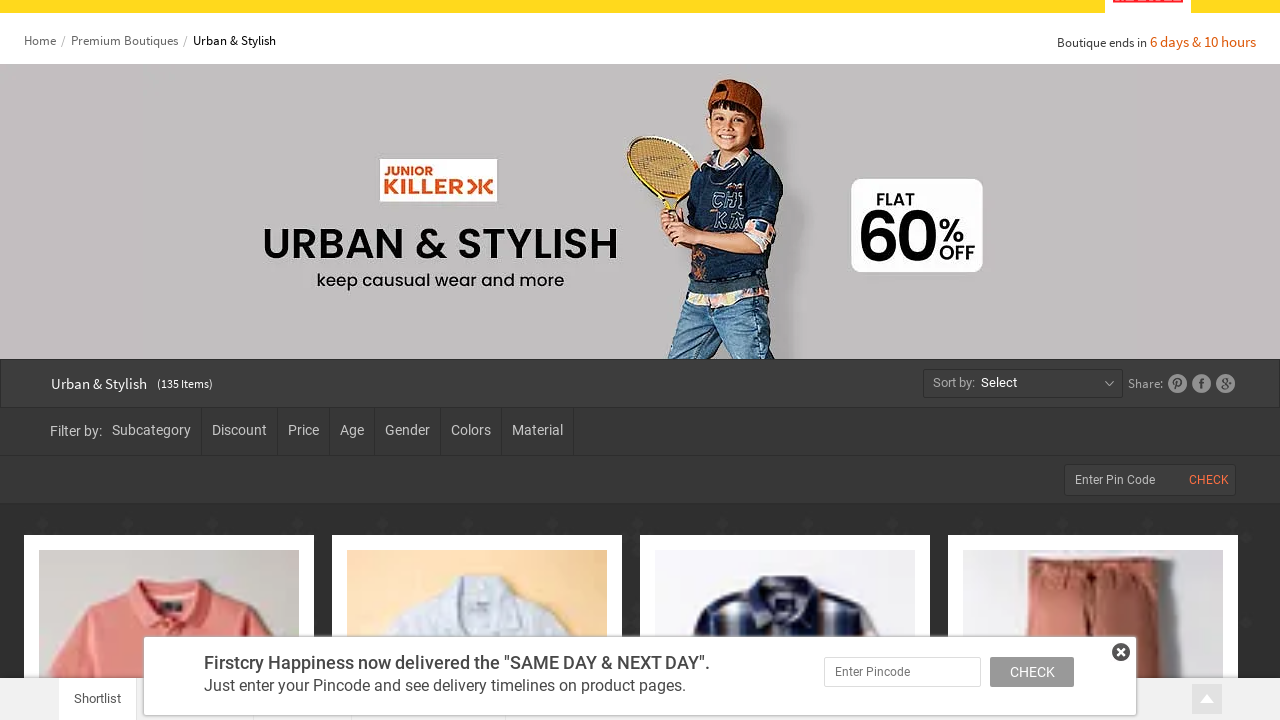

Navigated back to FirstCry main page
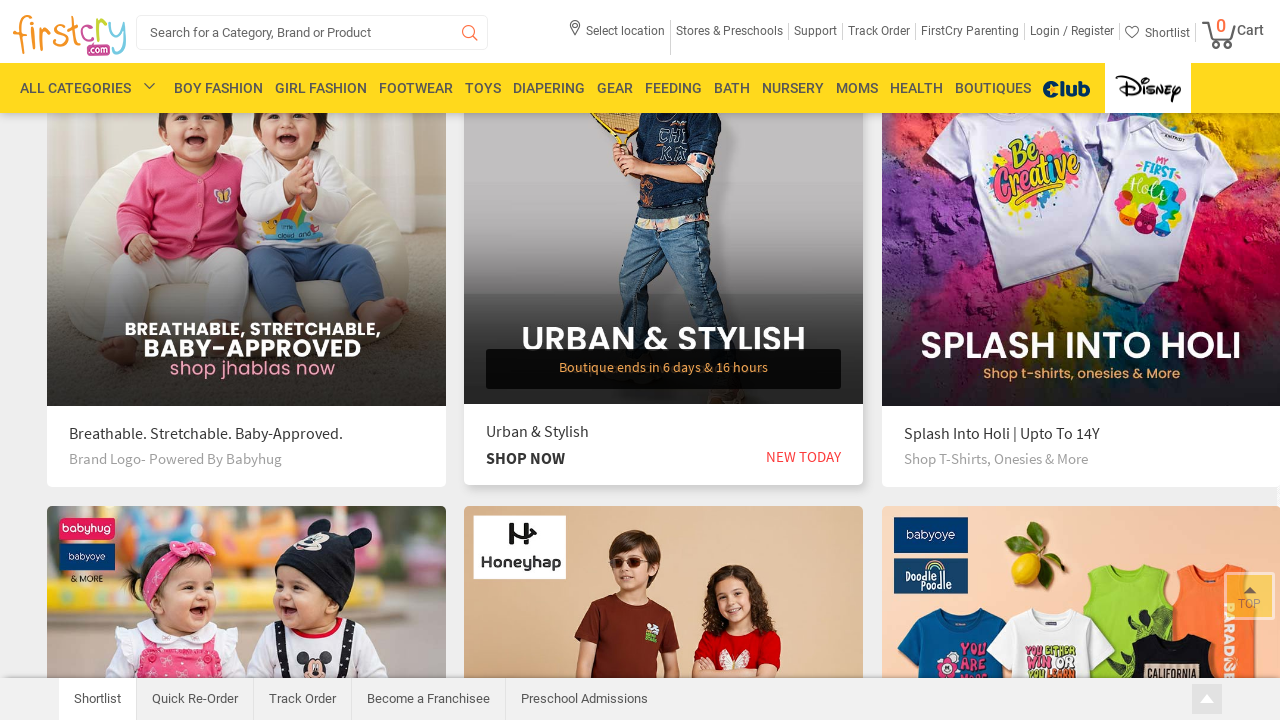

Product category images reloaded on main page
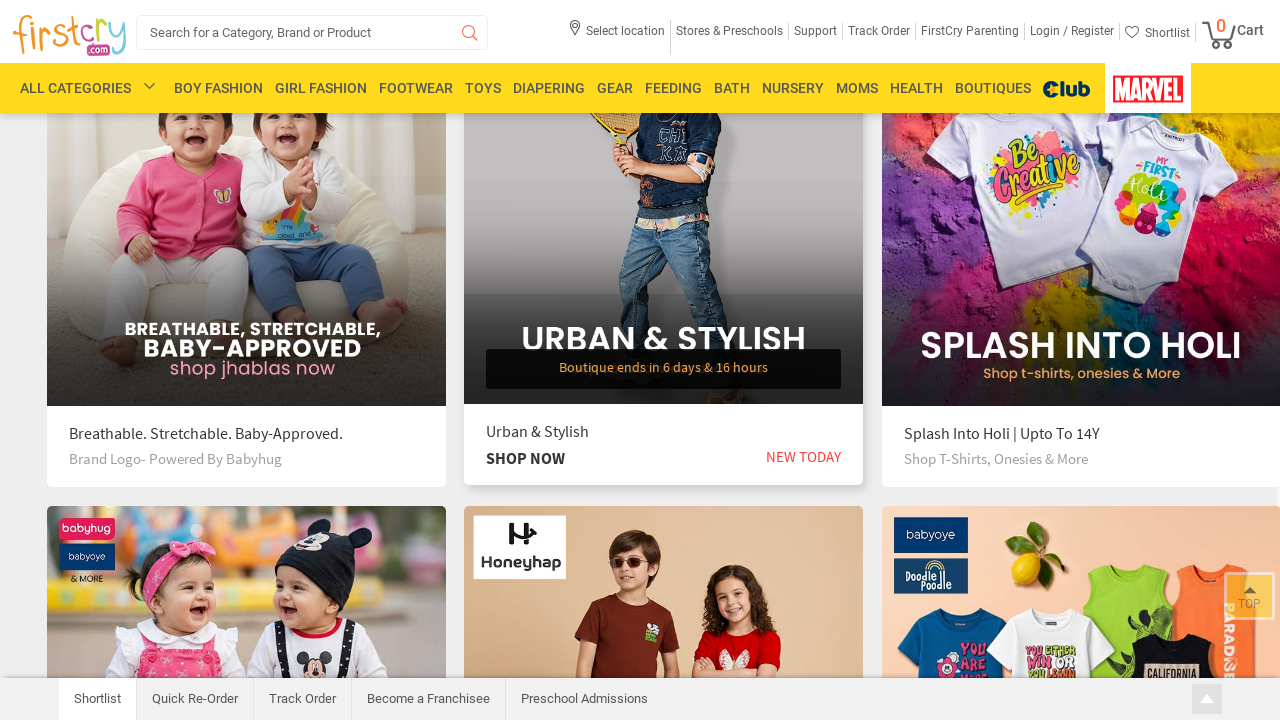

Clicked on category image 6 of 6 at (1081, 247) on xpath=//div[@class='img-block']/a >> nth=5
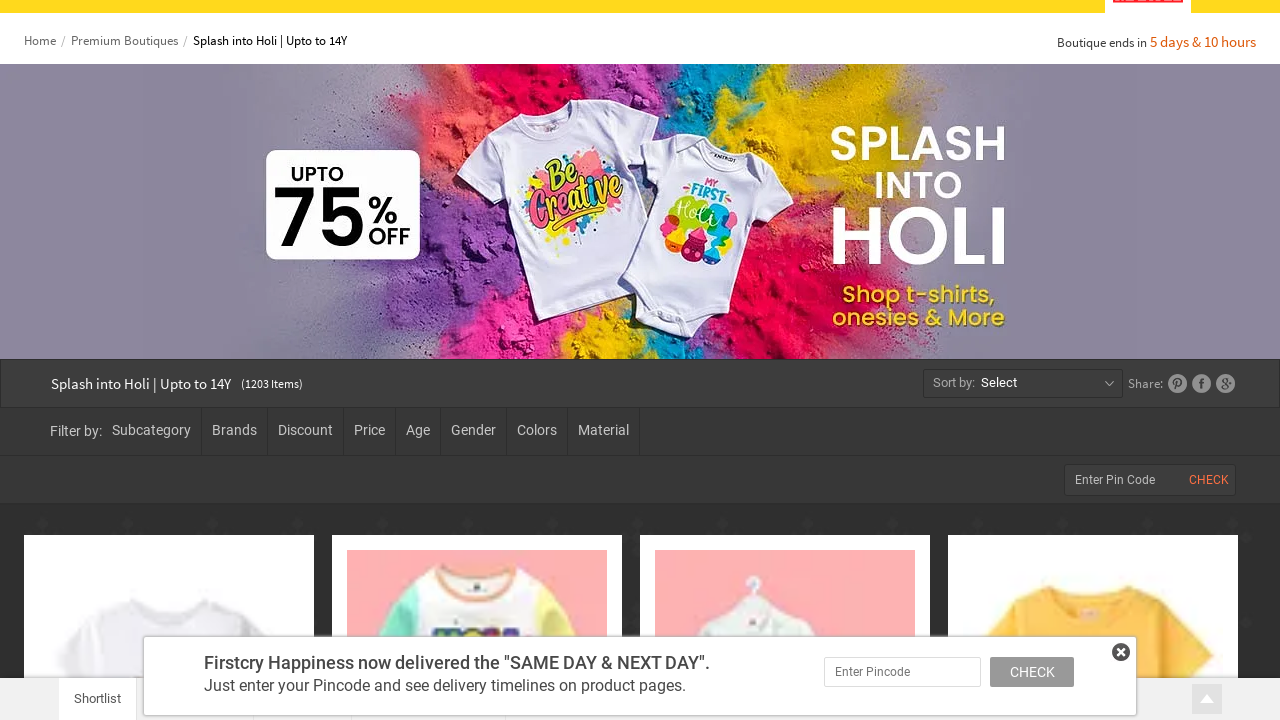

Results count element loaded
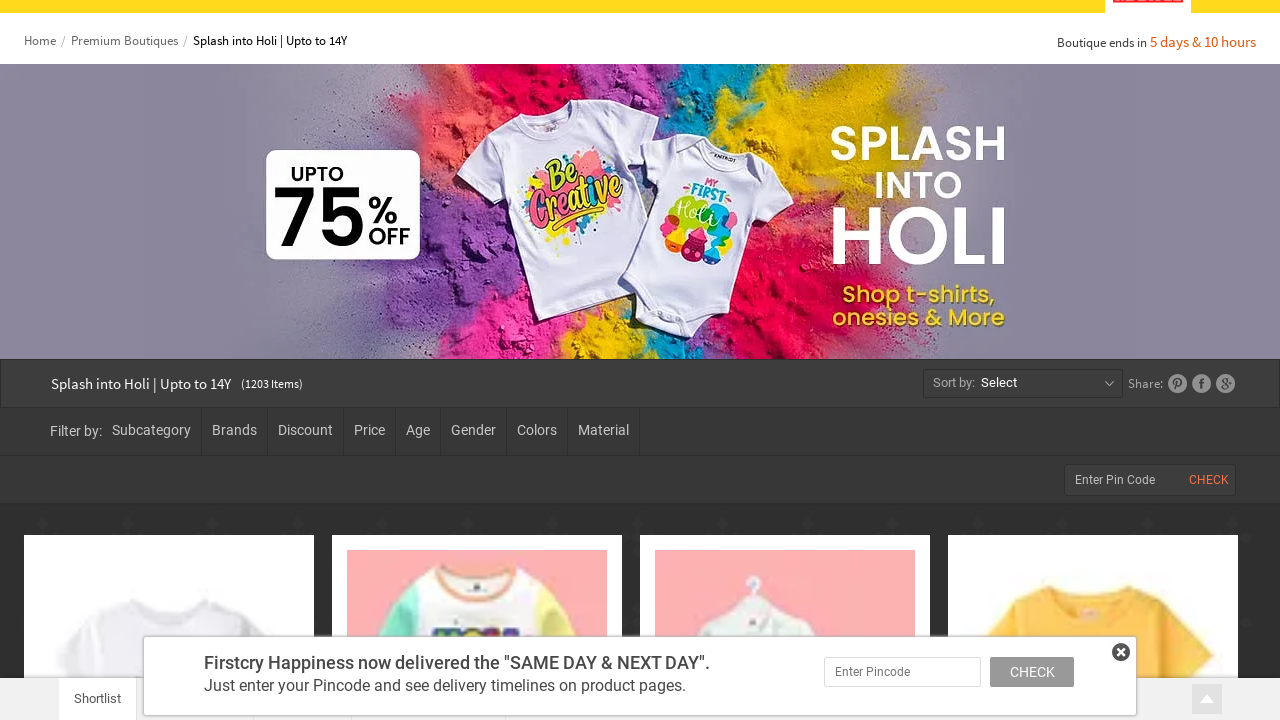

Extracted results text: (1203 Items)
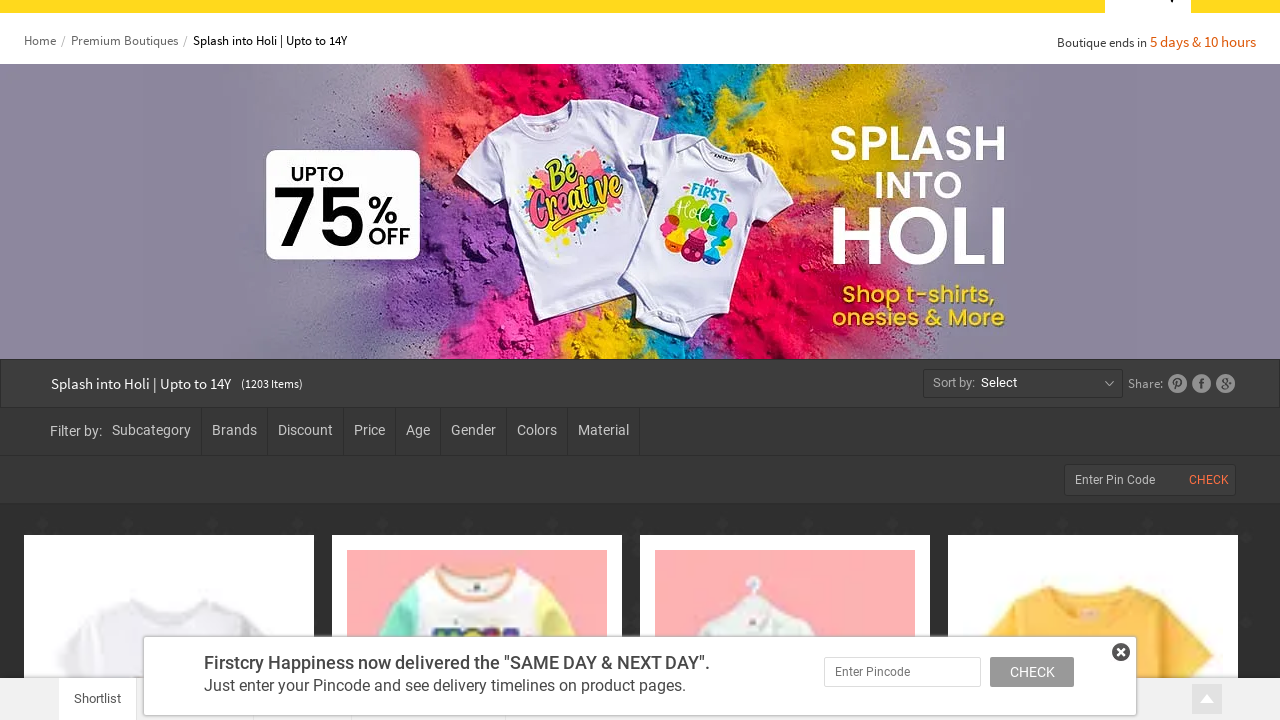

Verified results found: 1203
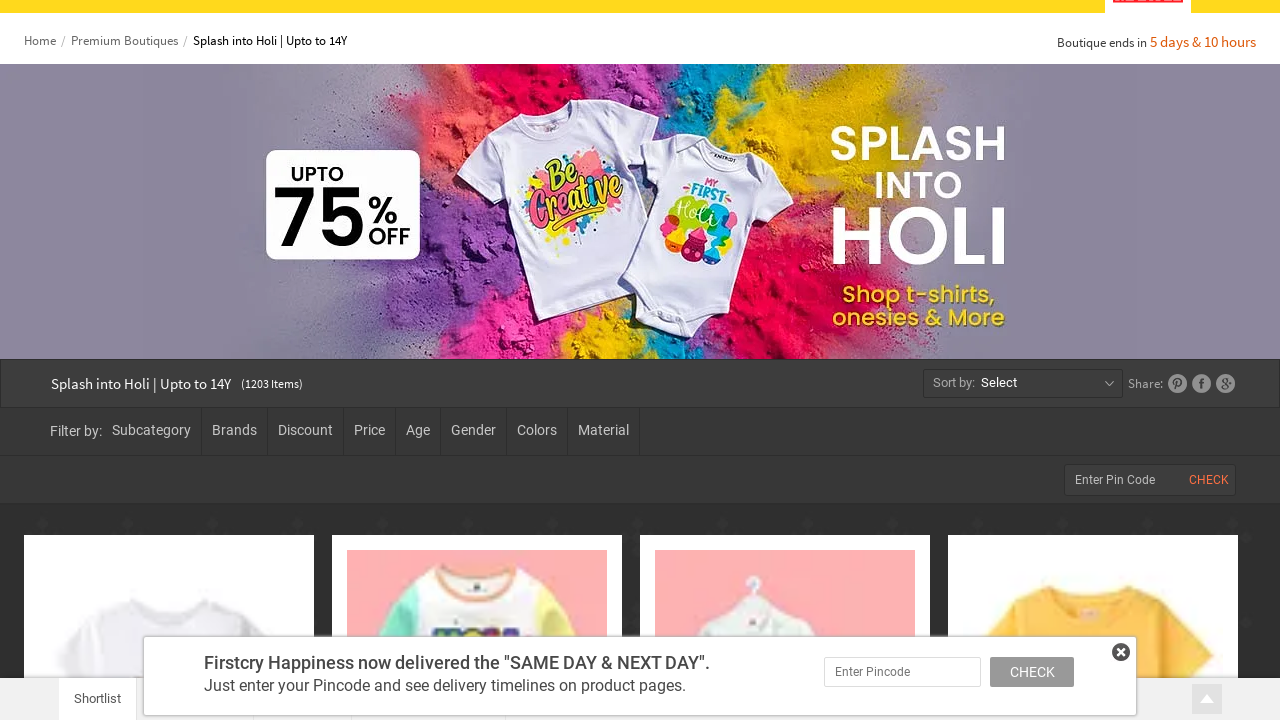

Navigated back to FirstCry main page
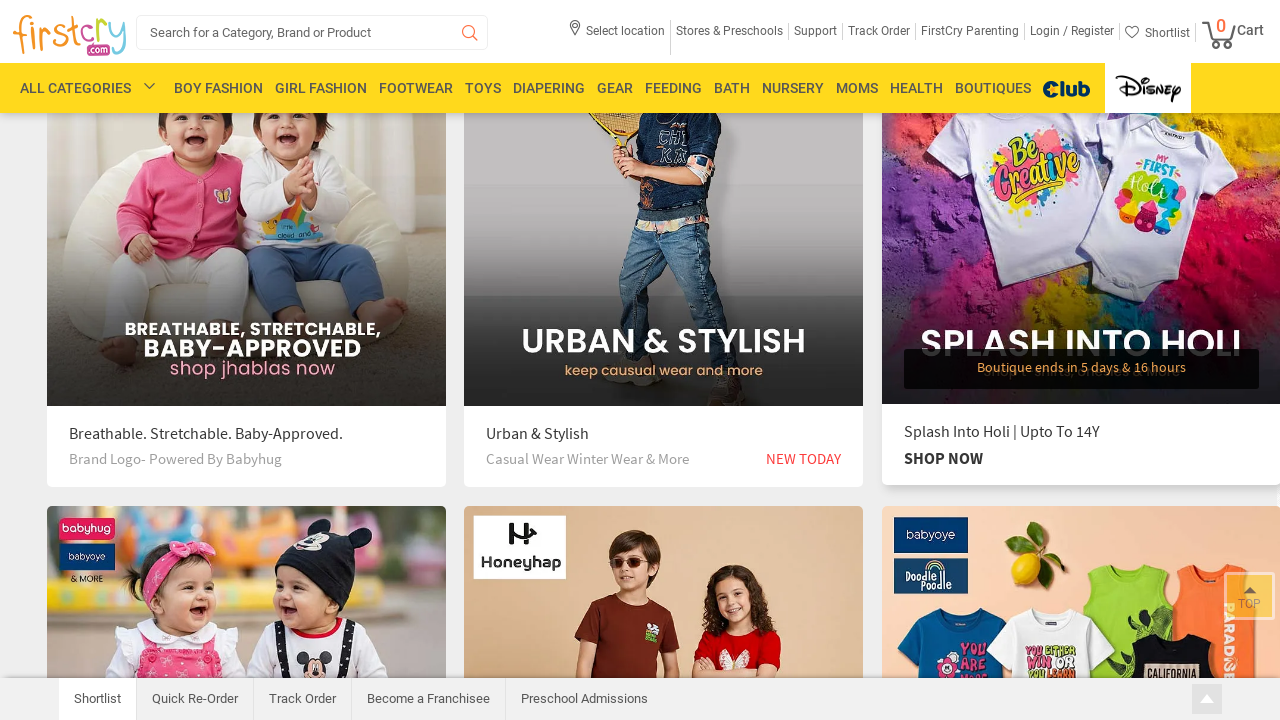

Product category images reloaded on main page
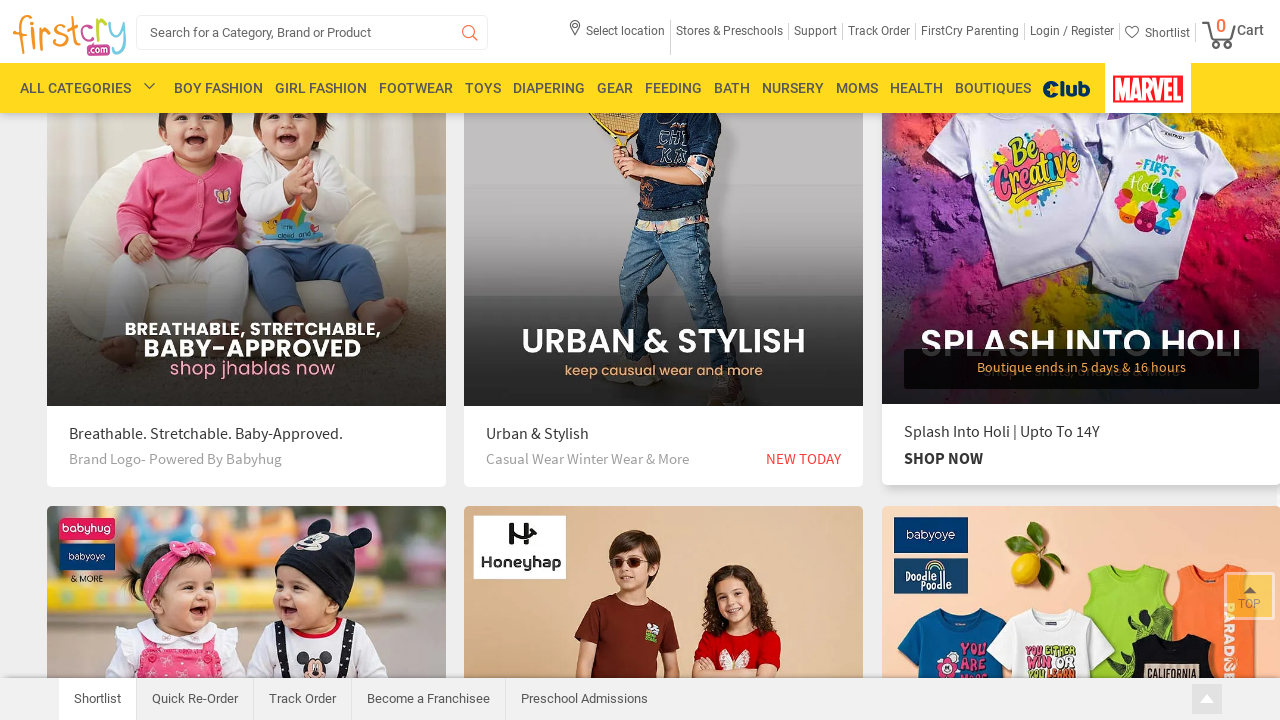

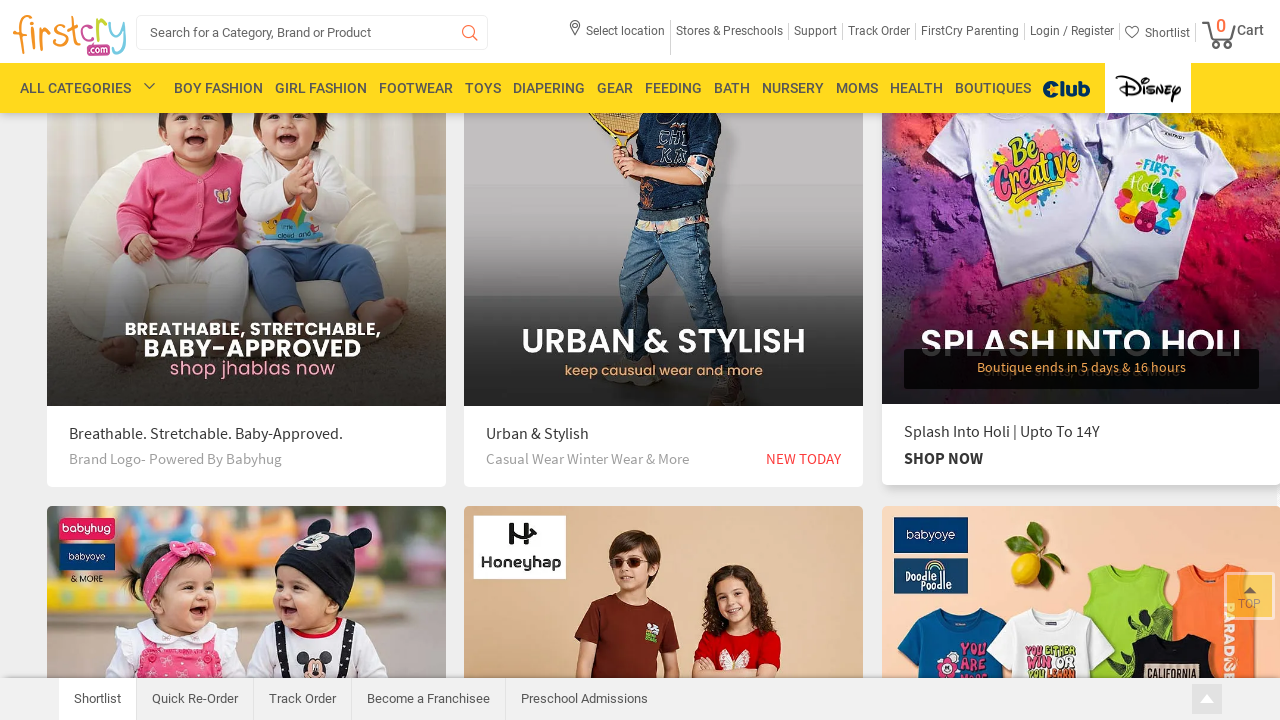